Tests table interaction functionality including reading table data, navigating through pagination, and selecting checkboxes in a product table

Starting URL: https://testautomationpractice.blogspot.com/

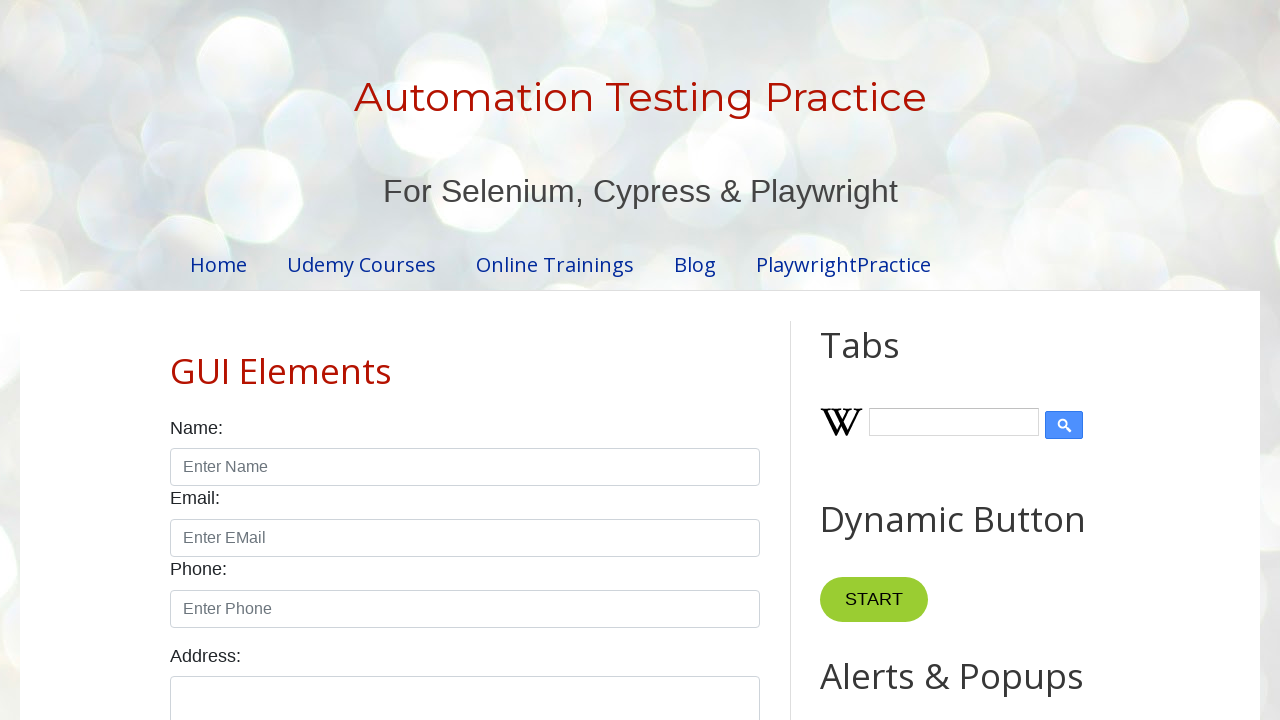

Retrieved row count from product table
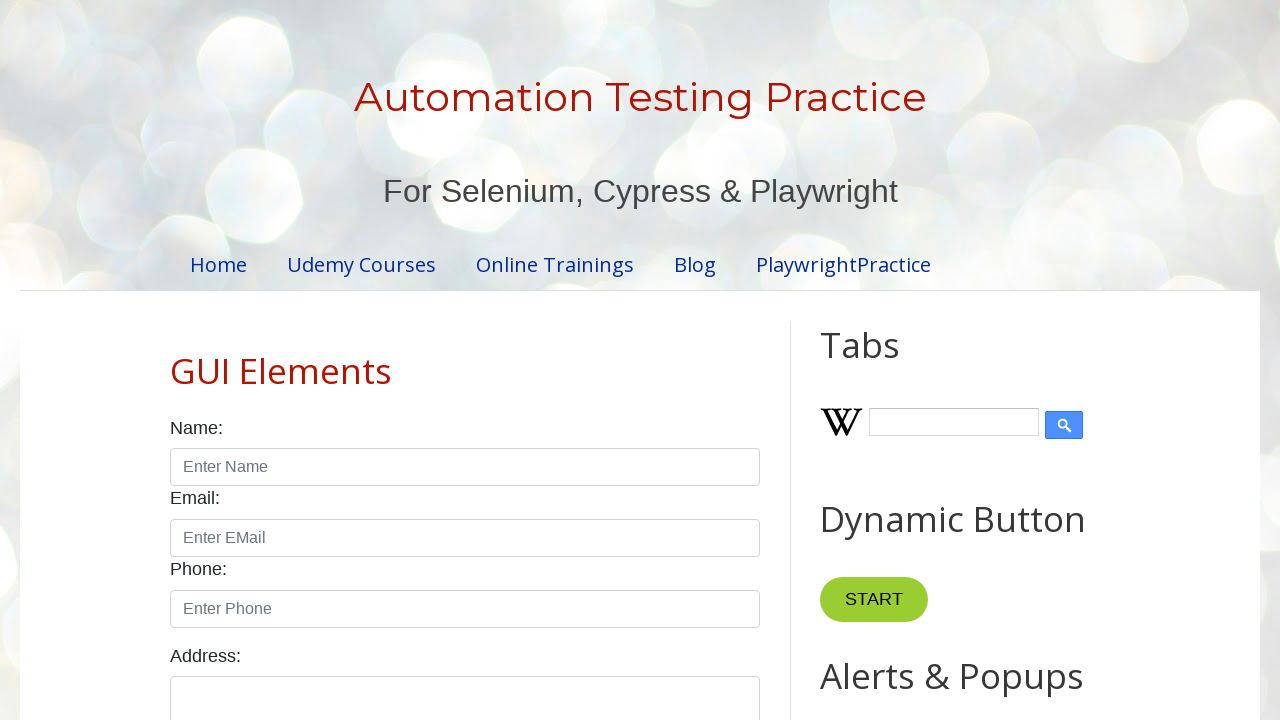

Retrieved column count from product table
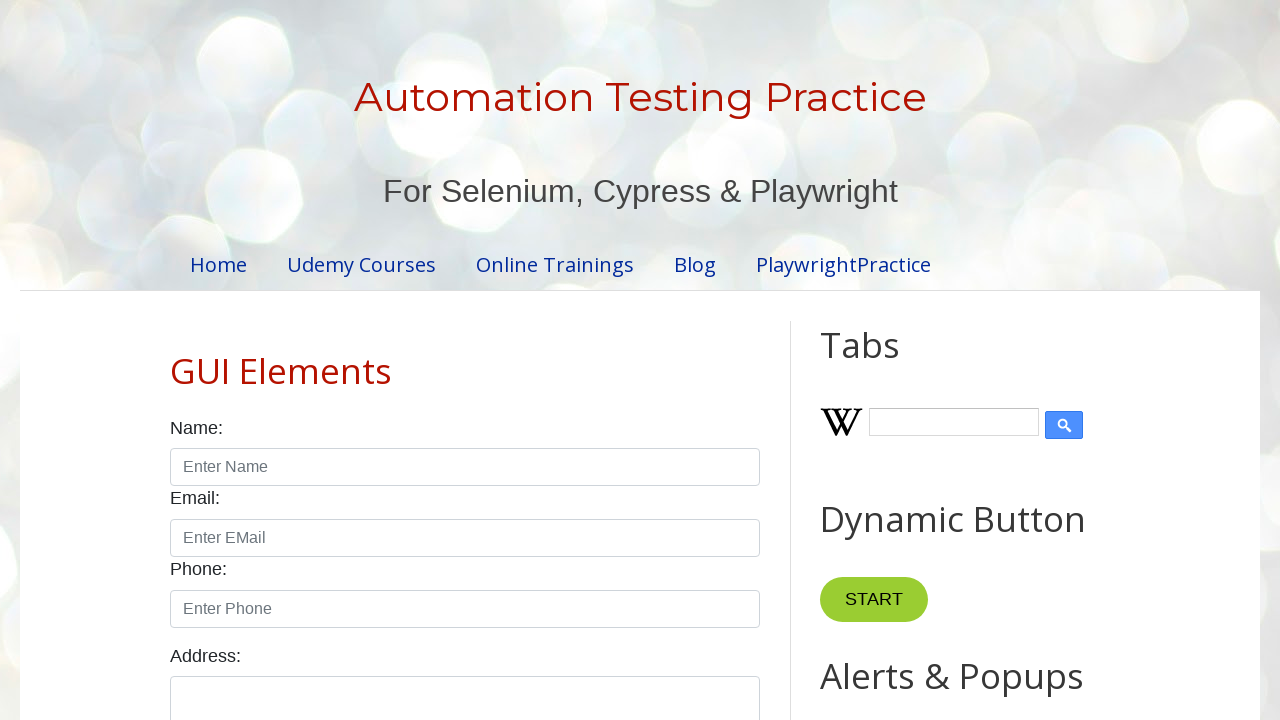

Retrieved specific cell value from row 2, column 2
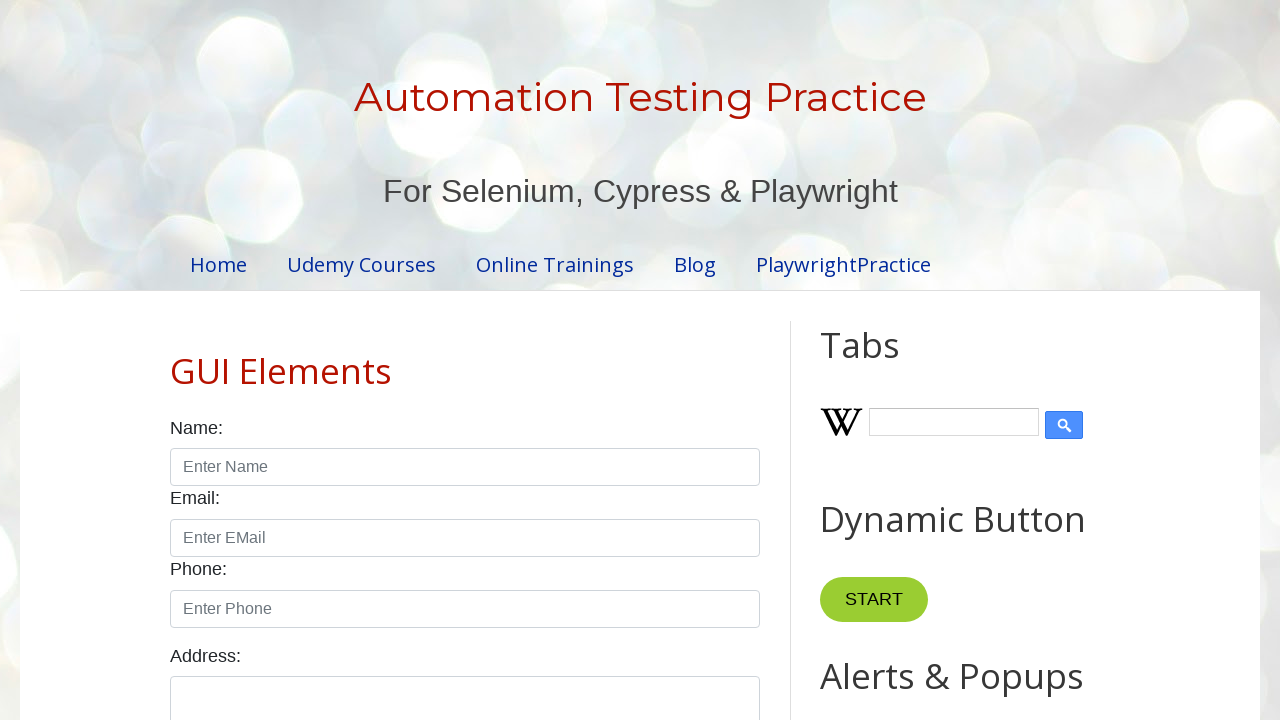

Retrieved pagination page count: 4 pages
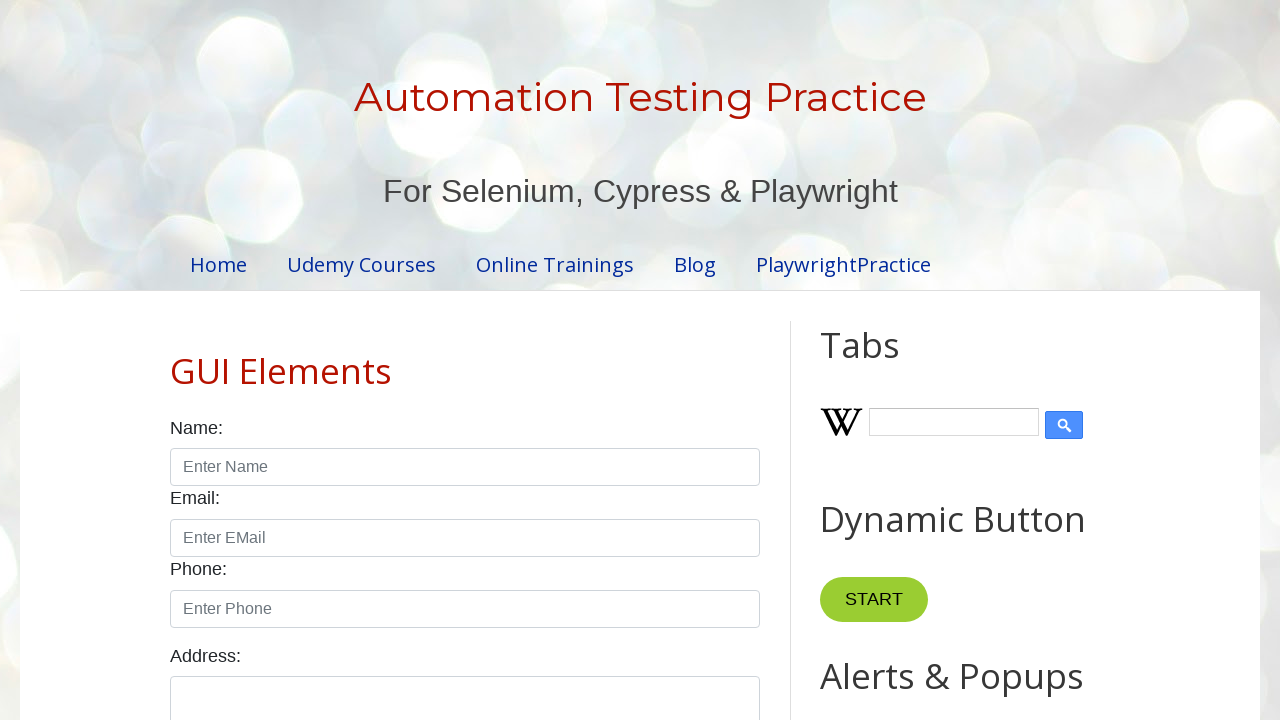

Clicked on pagination page 1 at (416, 361) on //ul[@id='pagination']/li >> nth=0
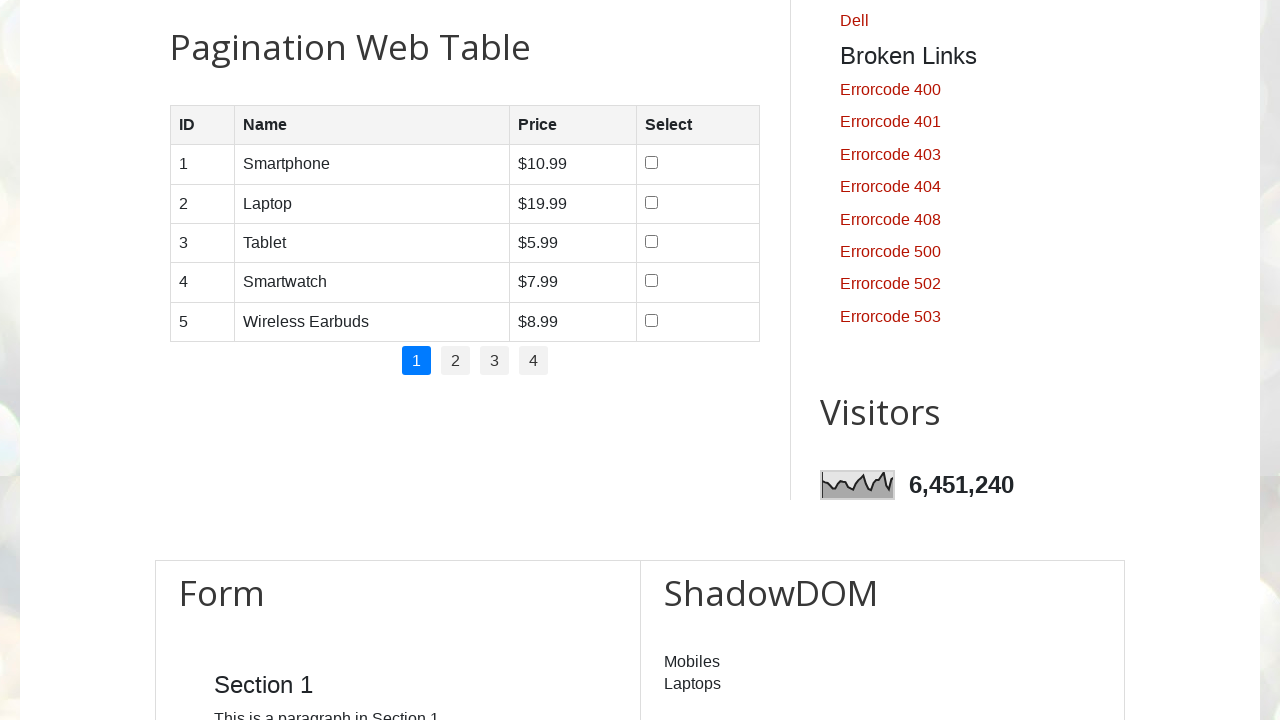

Waited for page content to load
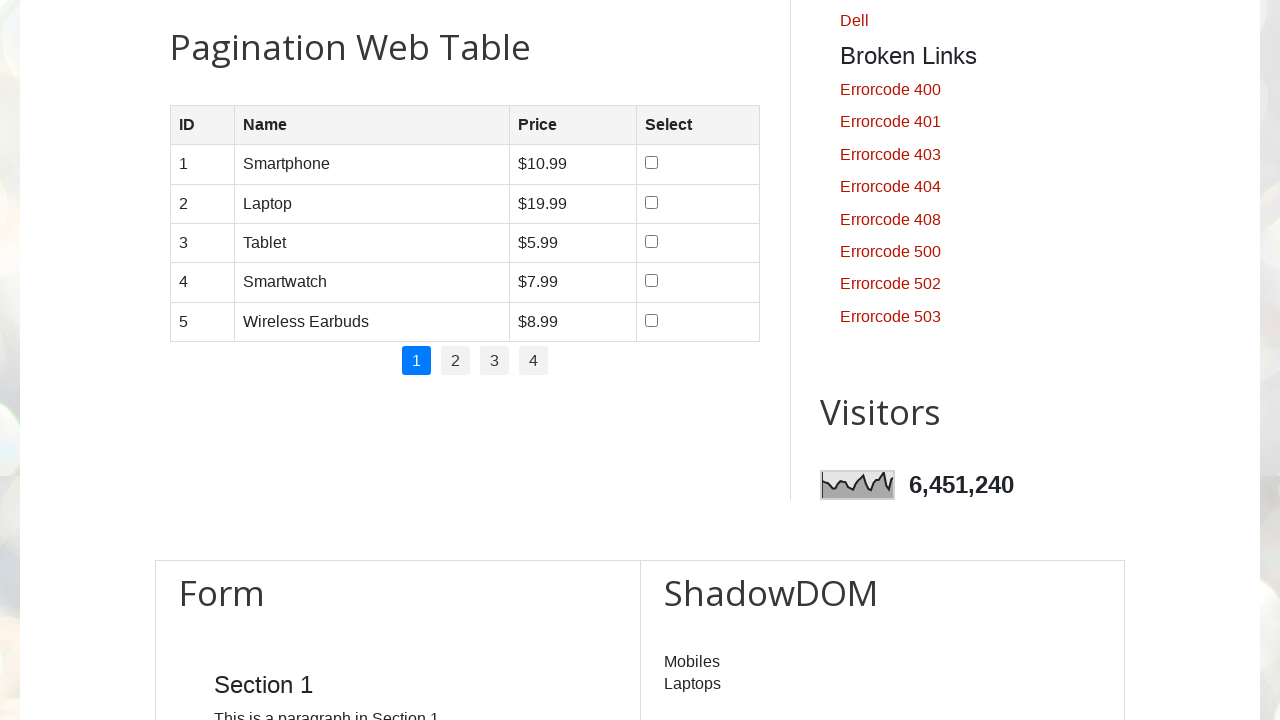

Retrieved row count for page 1: 5 rows
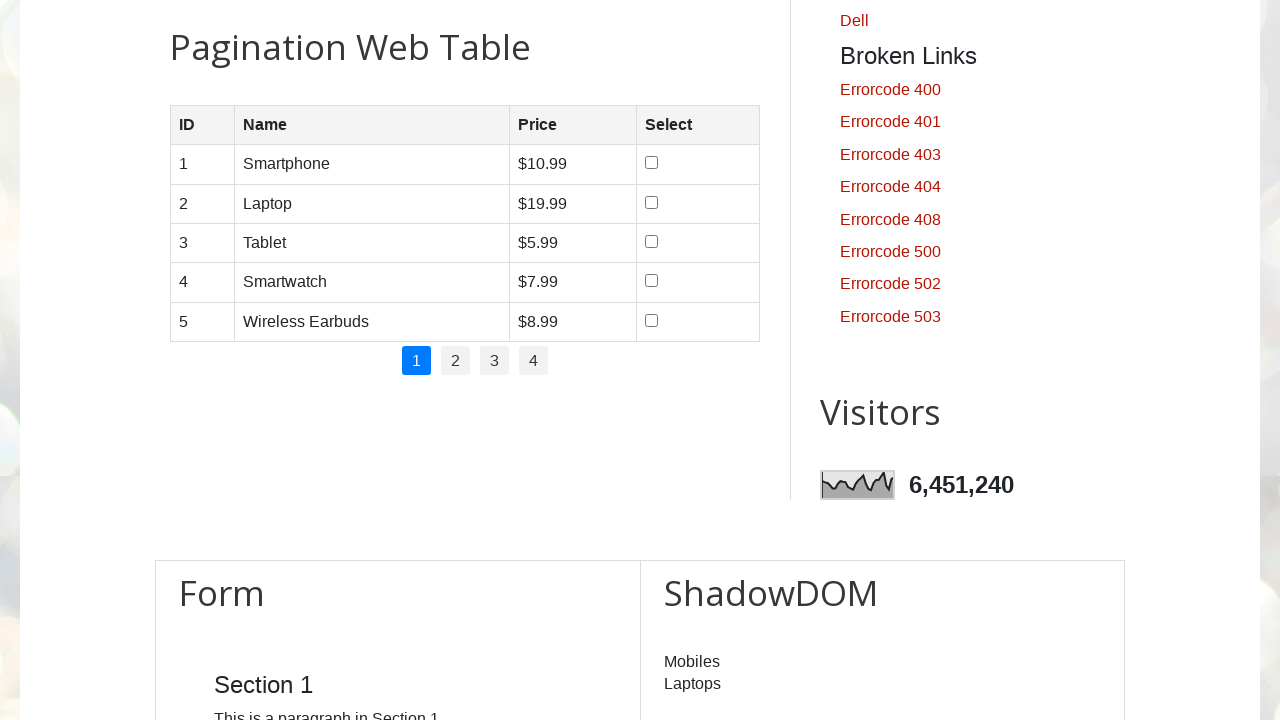

Selected unchecked checkbox at row 1, page 1 at (651, 163) on //table[@id='productTable']/tbody/tr[1]/td[4]/input
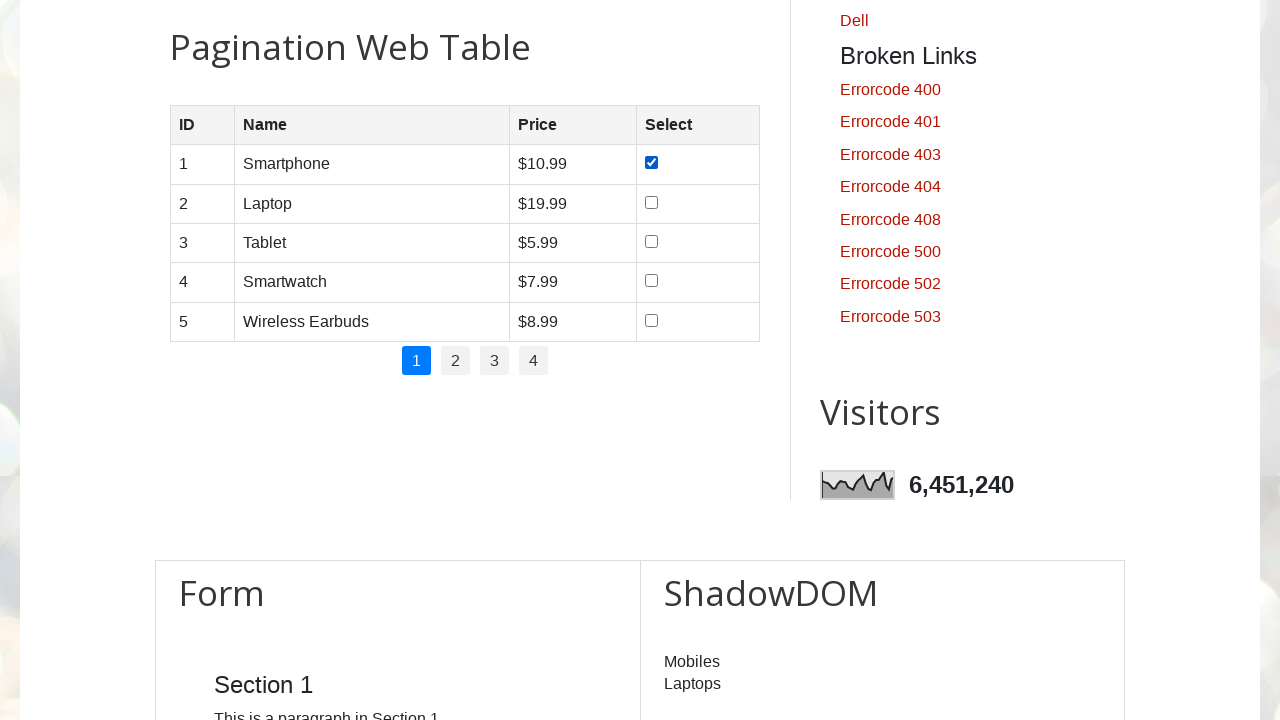

Waited for checkbox selection to register
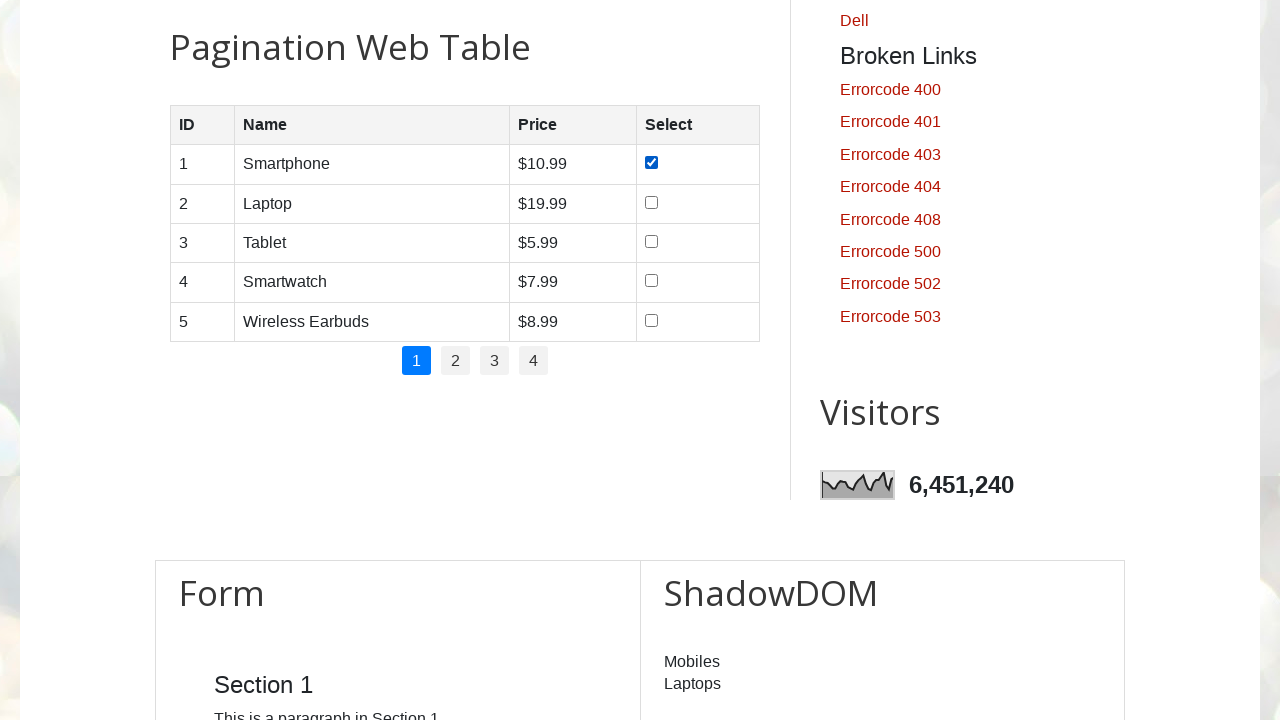

Selected unchecked checkbox at row 2, page 1 at (651, 202) on //table[@id='productTable']/tbody/tr[2]/td[4]/input
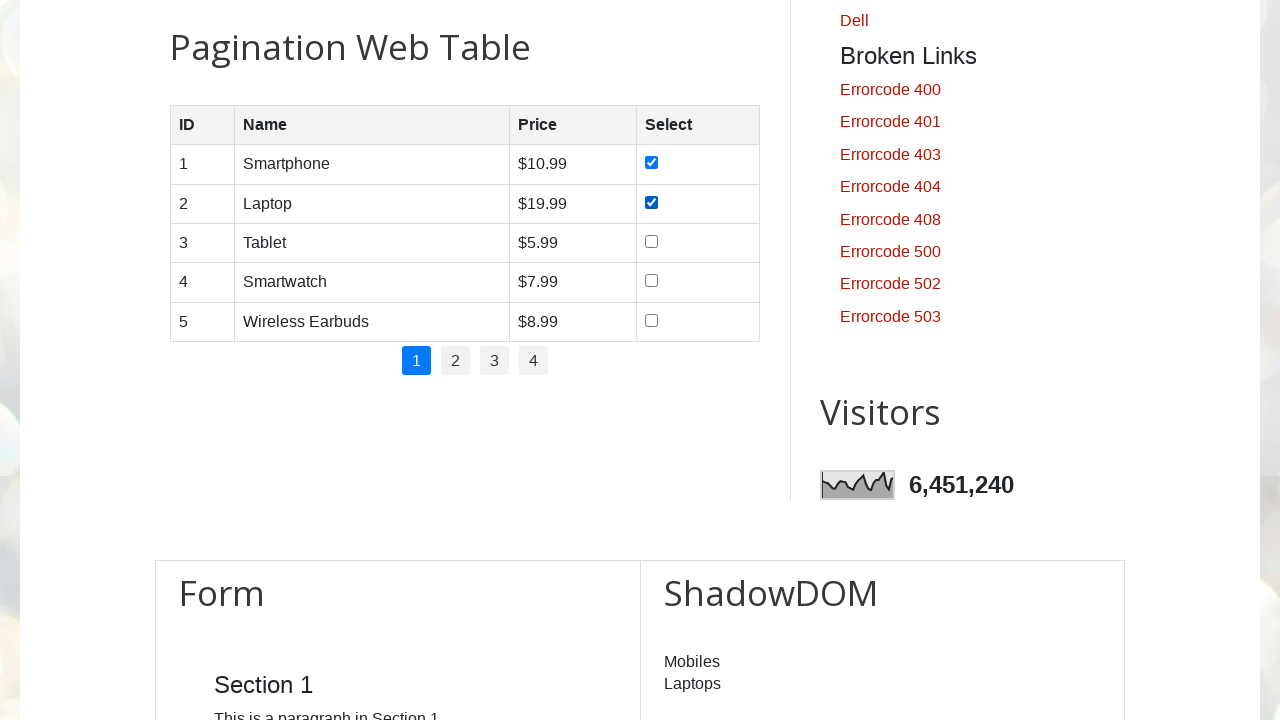

Waited for checkbox selection to register
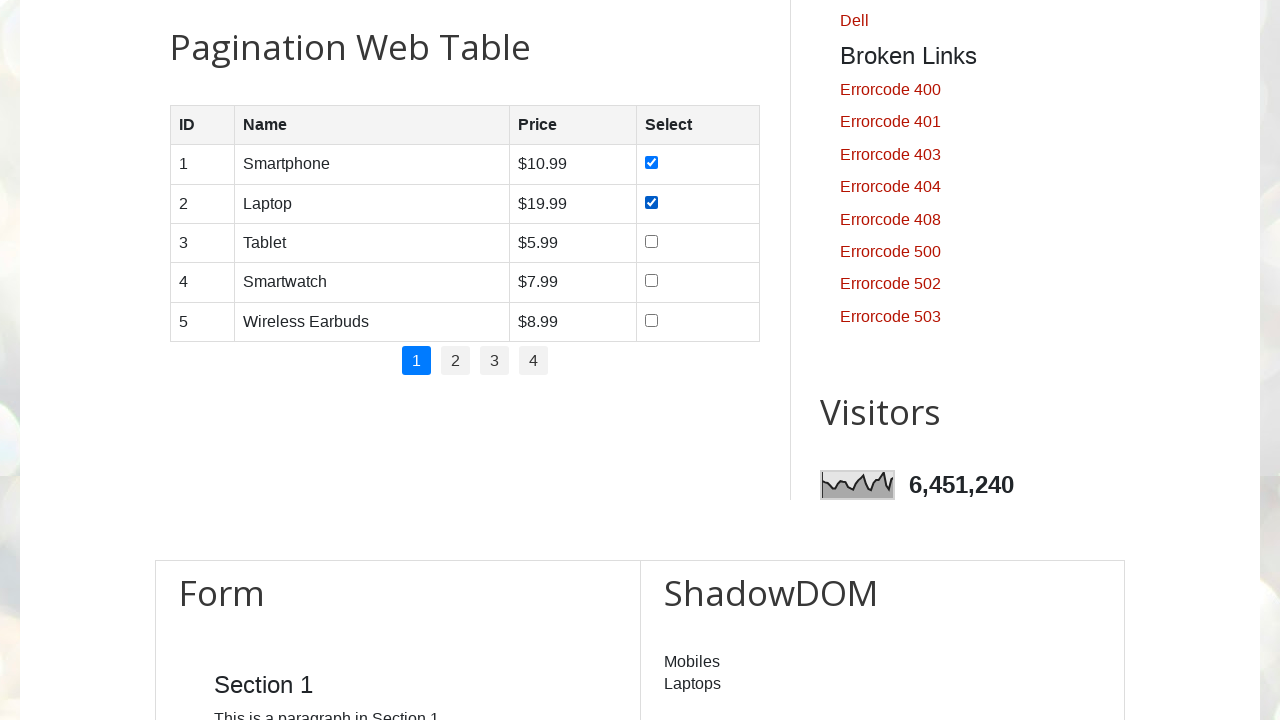

Selected unchecked checkbox at row 3, page 1 at (651, 241) on //table[@id='productTable']/tbody/tr[3]/td[4]/input
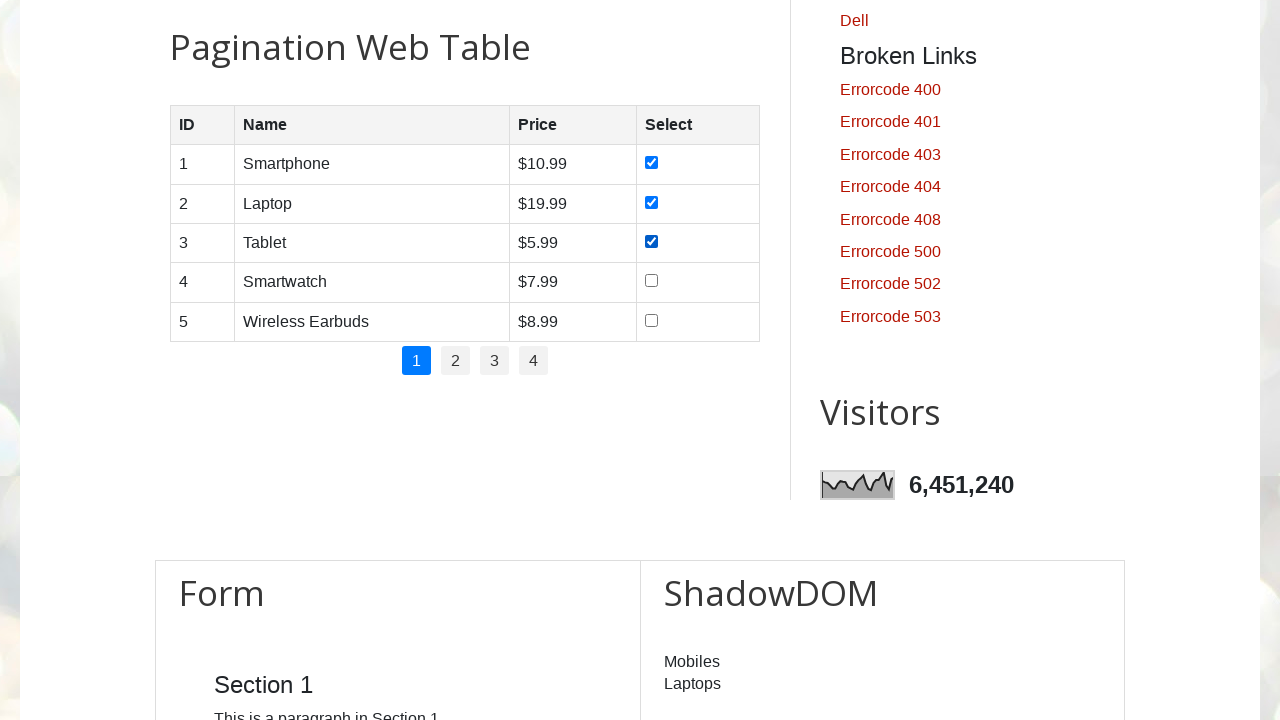

Waited for checkbox selection to register
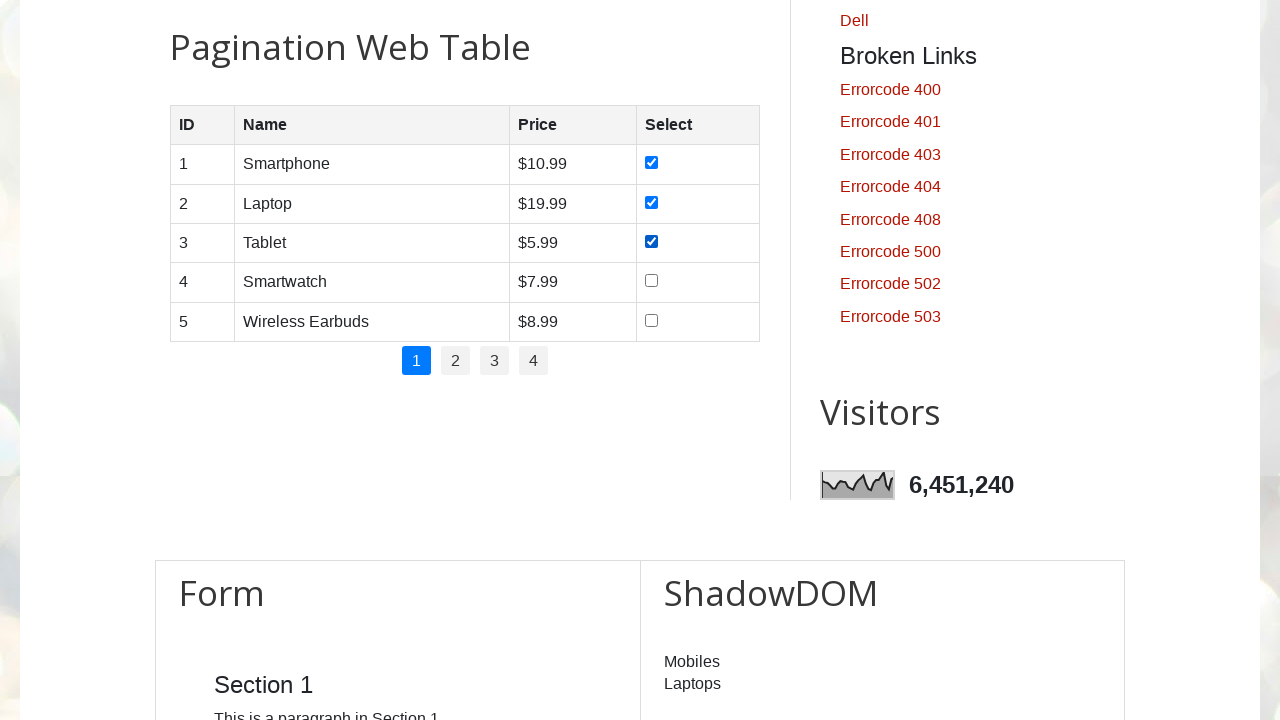

Selected unchecked checkbox at row 4, page 1 at (651, 281) on //table[@id='productTable']/tbody/tr[4]/td[4]/input
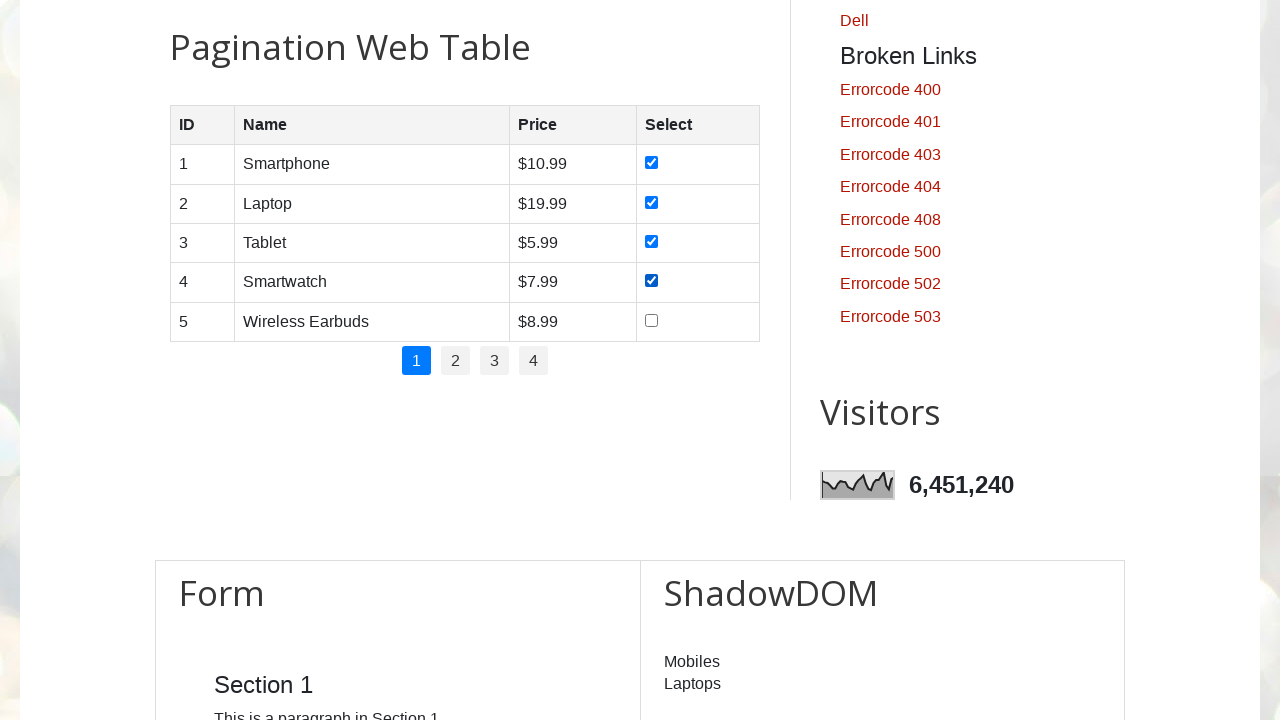

Waited for checkbox selection to register
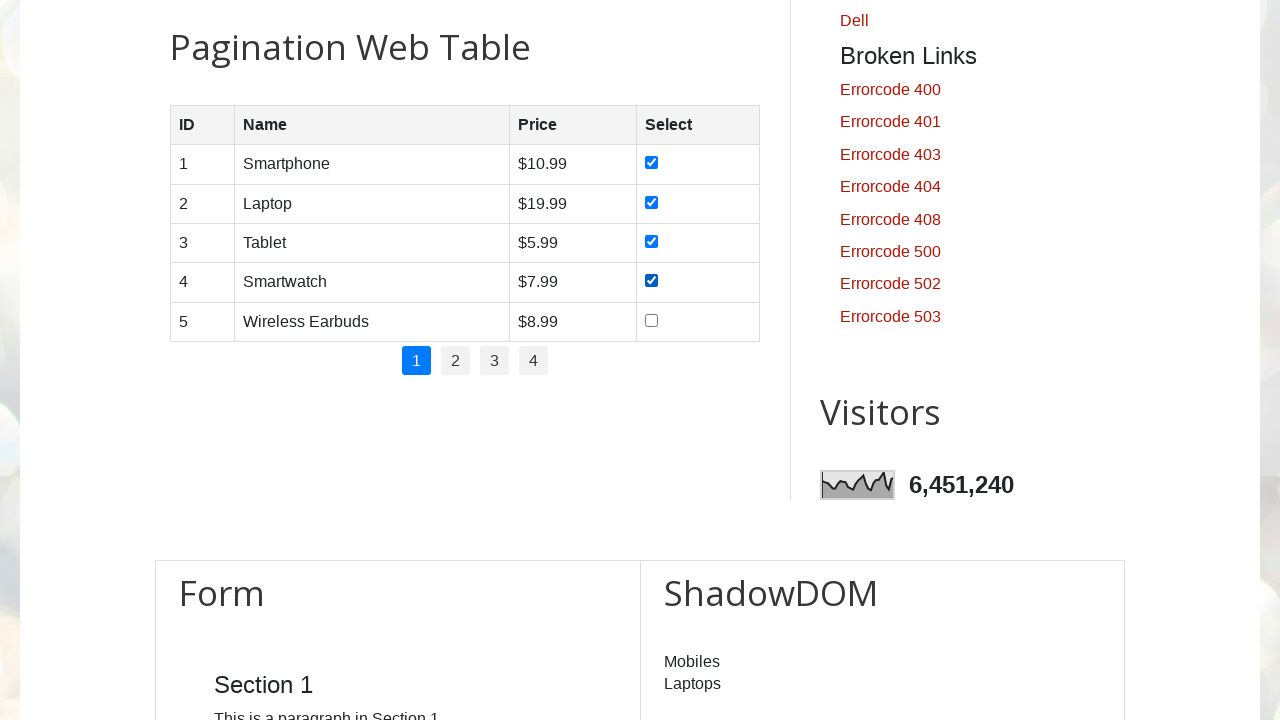

Selected unchecked checkbox at row 5, page 1 at (651, 320) on //table[@id='productTable']/tbody/tr[5]/td[4]/input
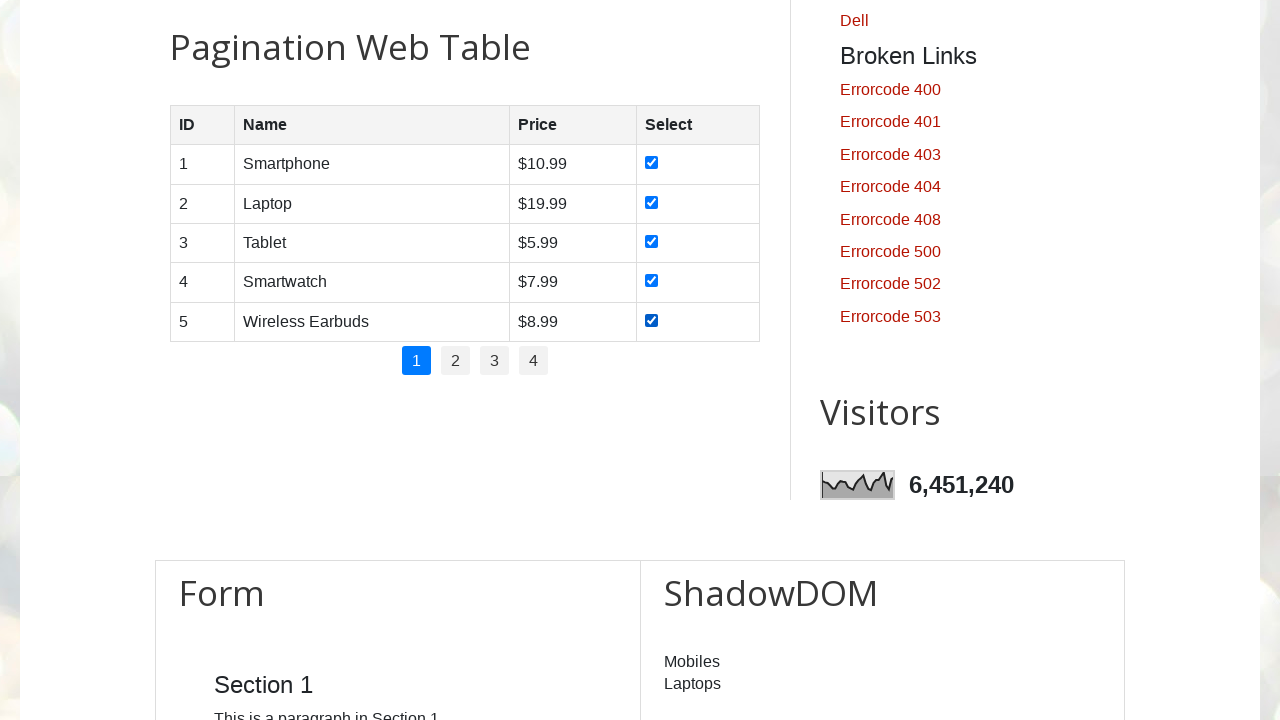

Waited for checkbox selection to register
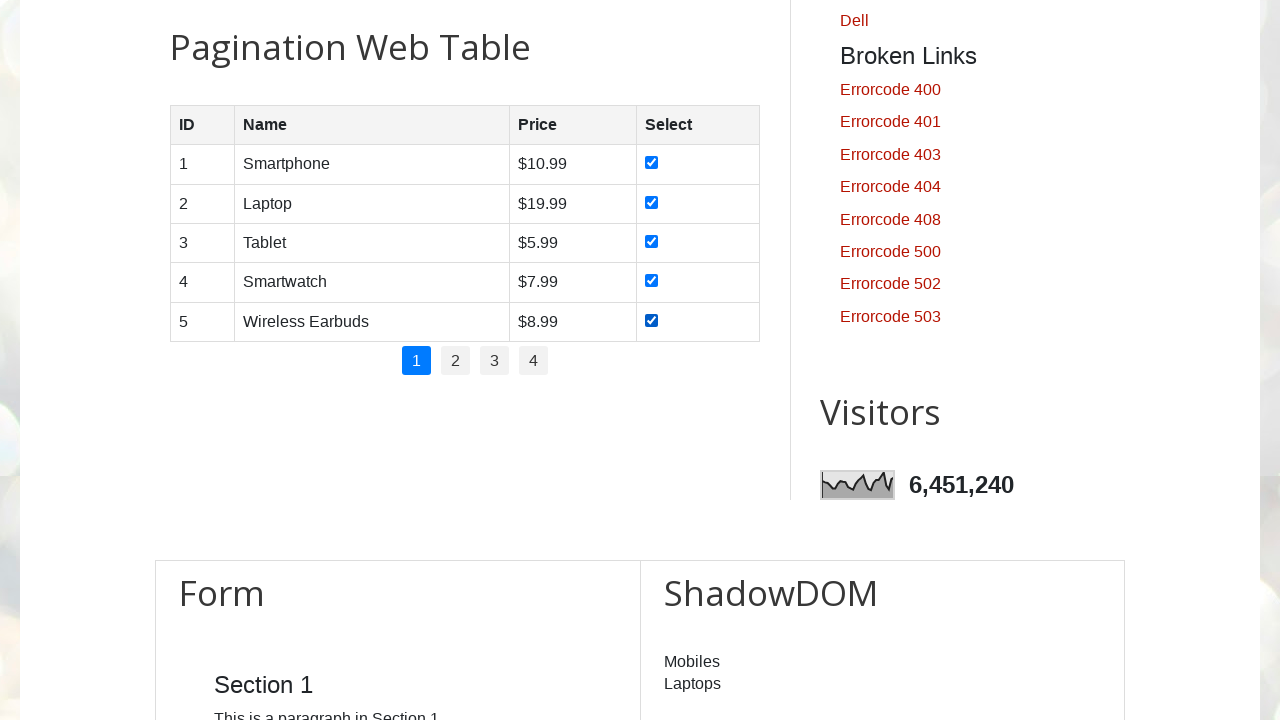

Clicked on pagination page 2 at (456, 361) on //ul[@id='pagination']/li >> nth=1
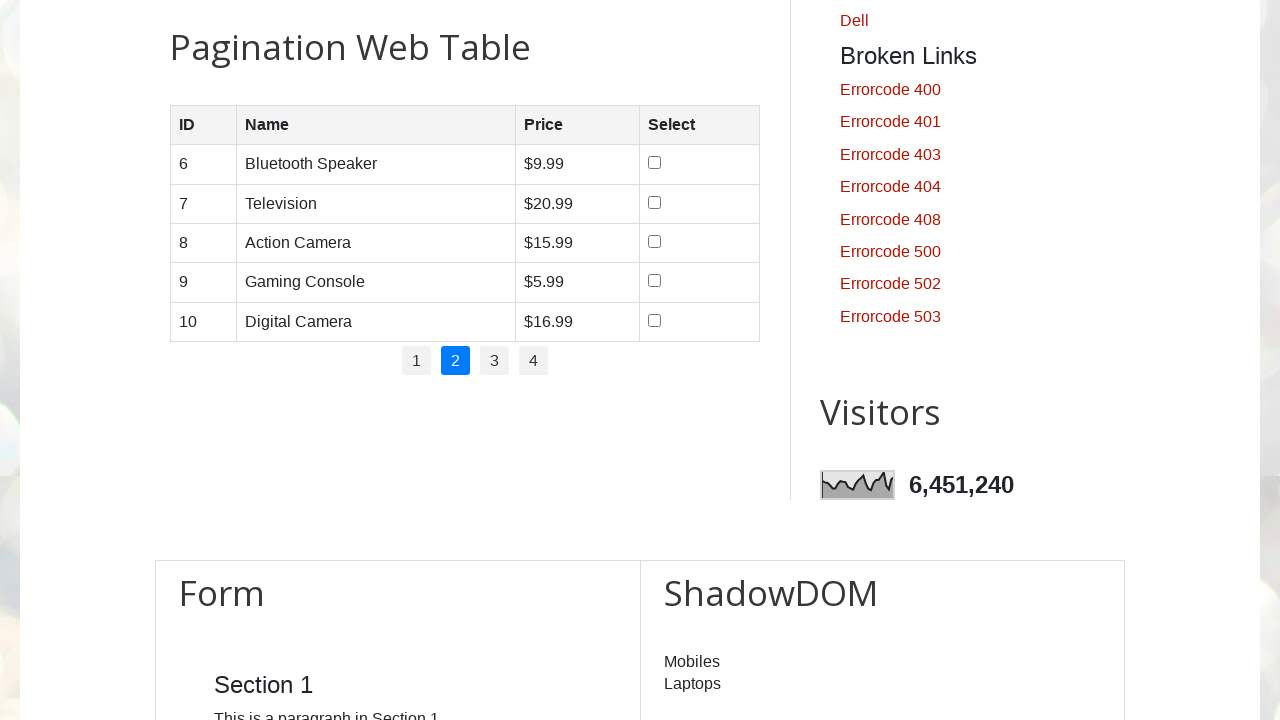

Waited for page content to load
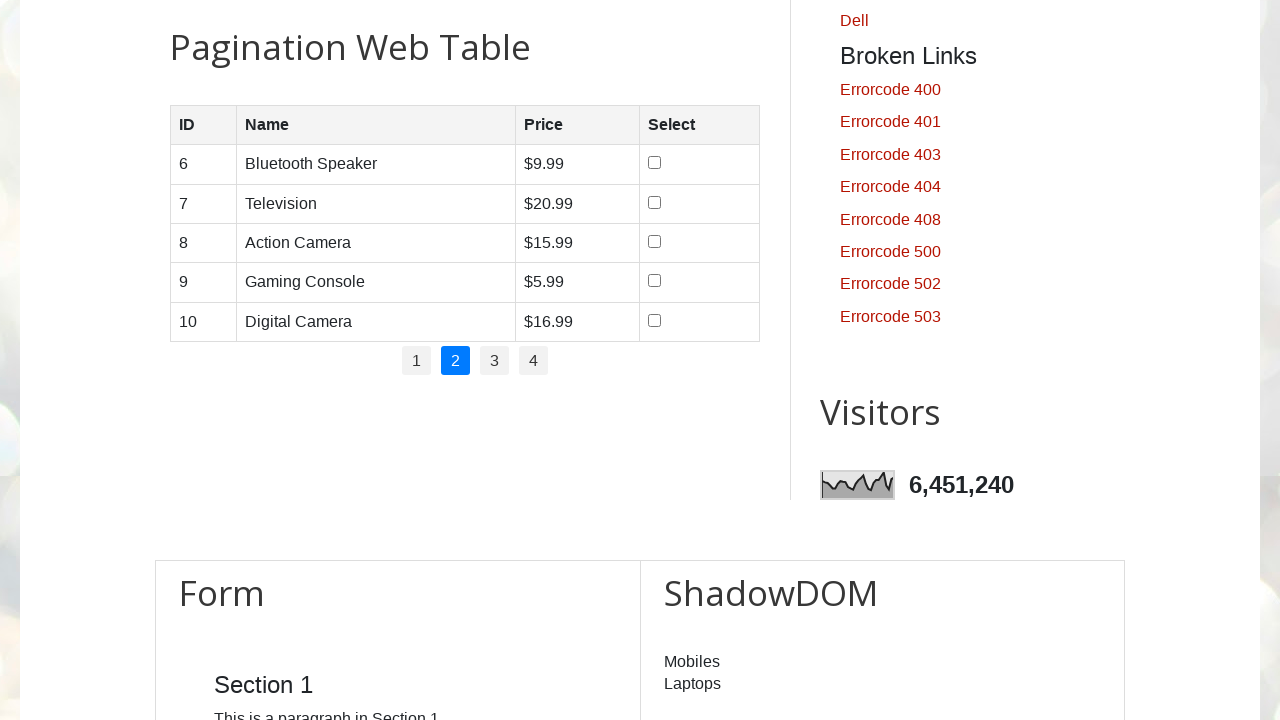

Retrieved row count for page 2: 5 rows
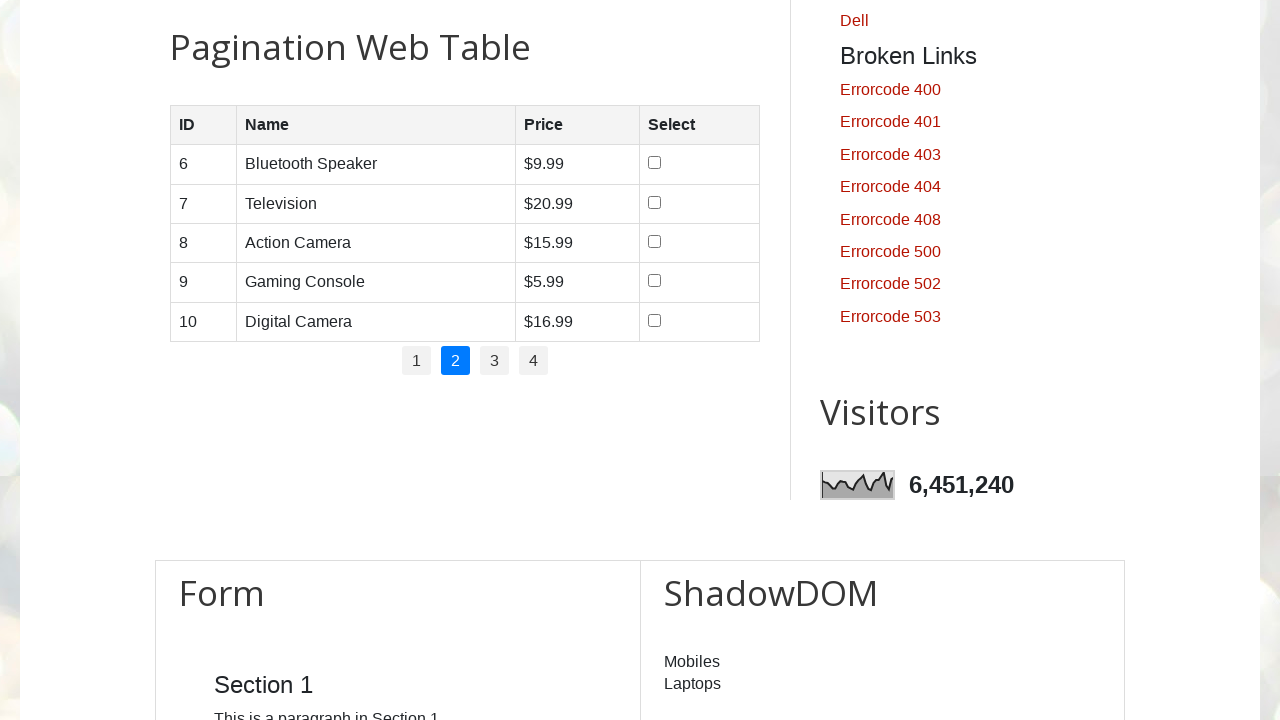

Selected unchecked checkbox at row 1, page 2 at (654, 163) on //table[@id='productTable']/tbody/tr[1]/td[4]/input
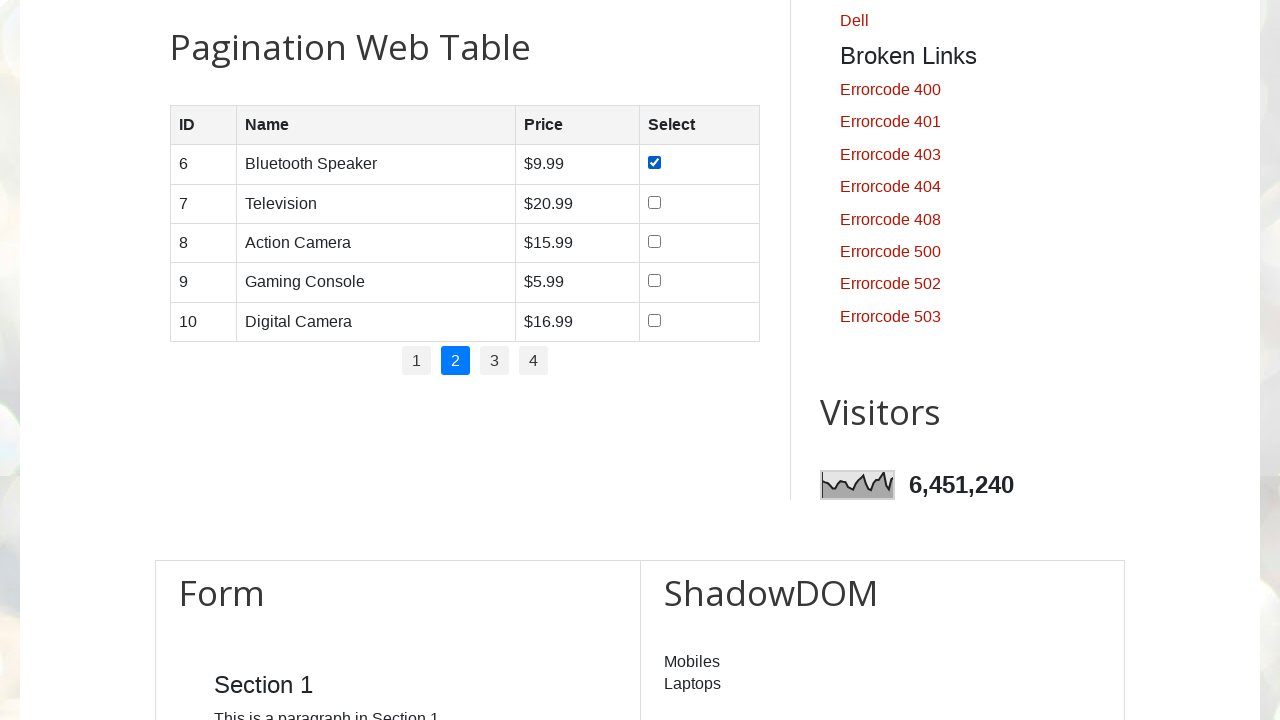

Waited for checkbox selection to register
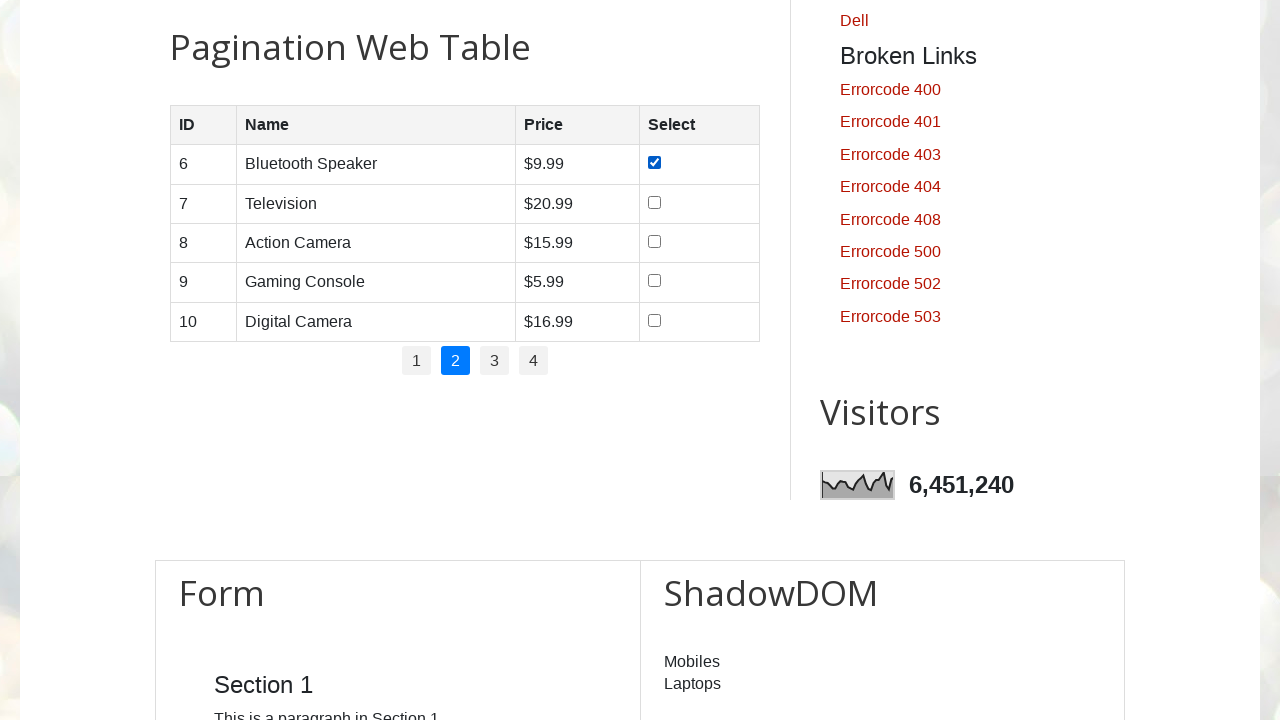

Selected unchecked checkbox at row 2, page 2 at (654, 202) on //table[@id='productTable']/tbody/tr[2]/td[4]/input
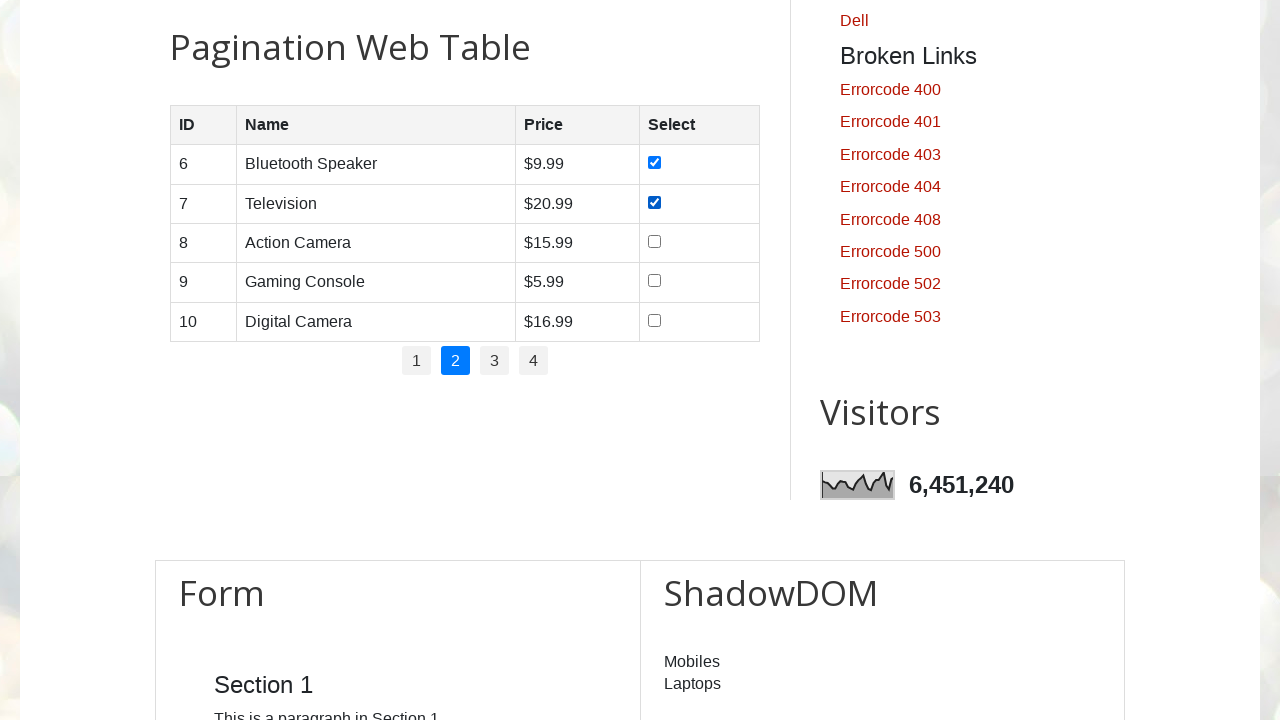

Waited for checkbox selection to register
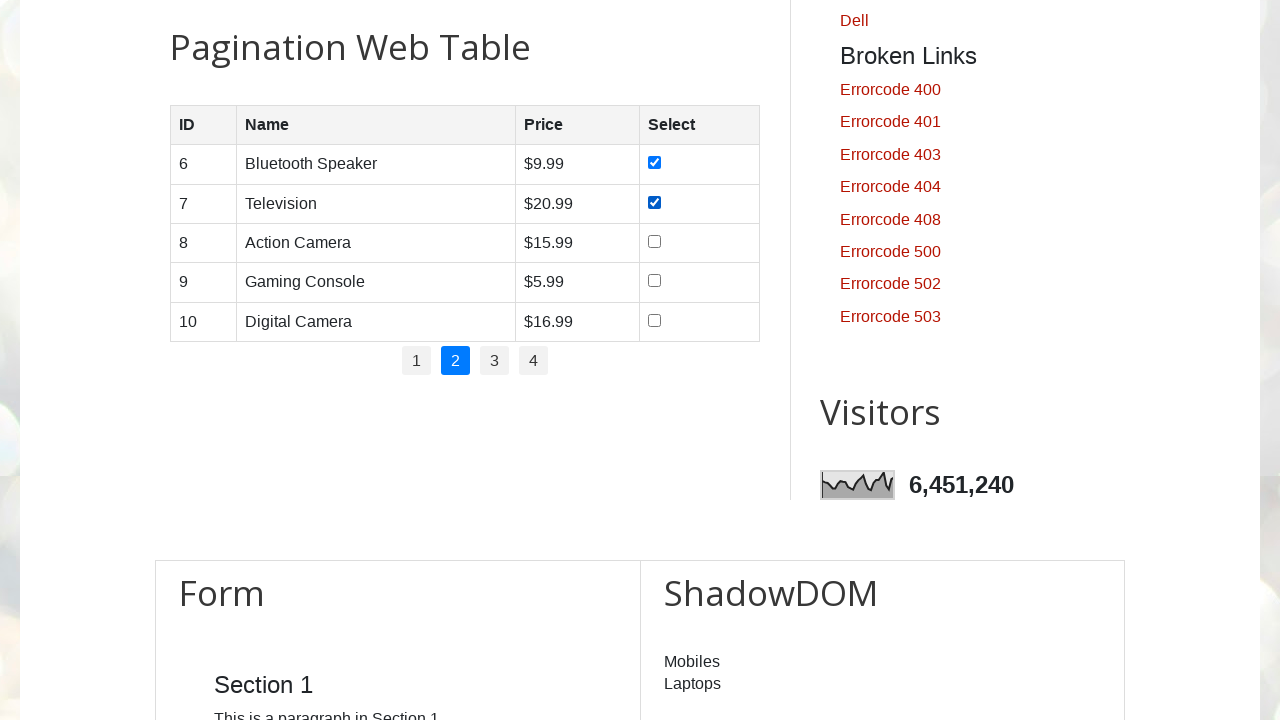

Selected unchecked checkbox at row 3, page 2 at (654, 241) on //table[@id='productTable']/tbody/tr[3]/td[4]/input
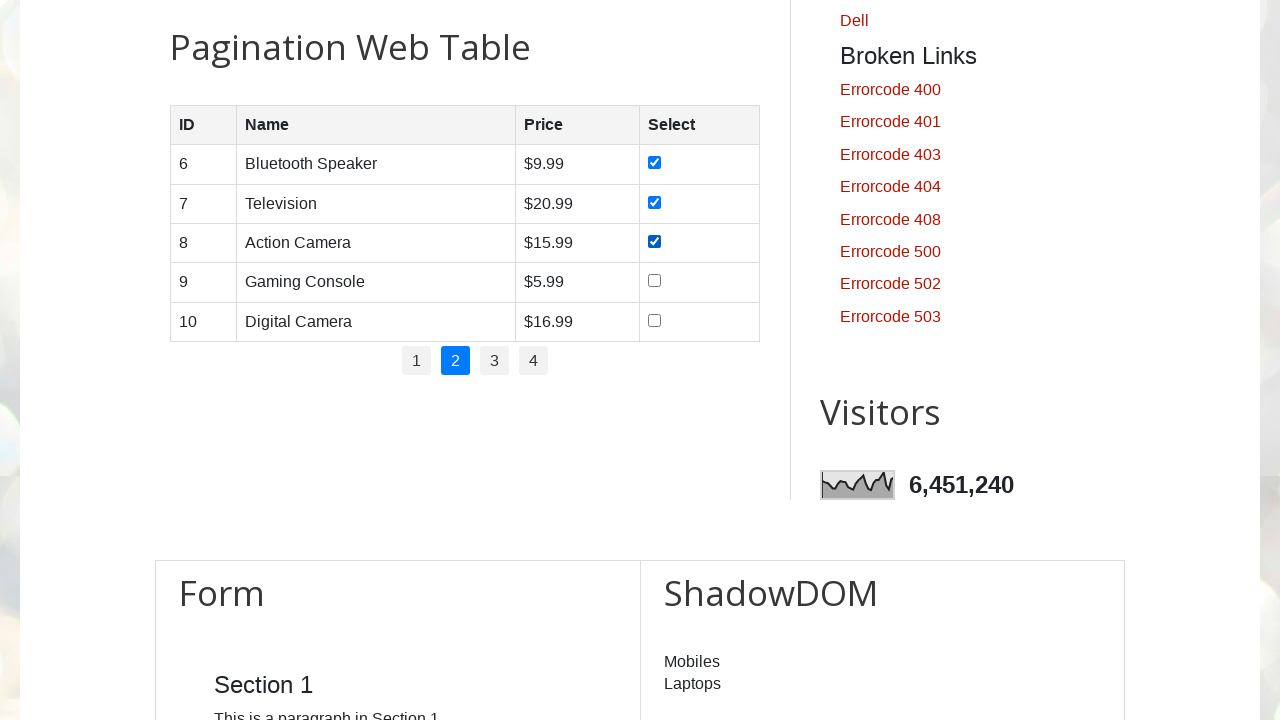

Waited for checkbox selection to register
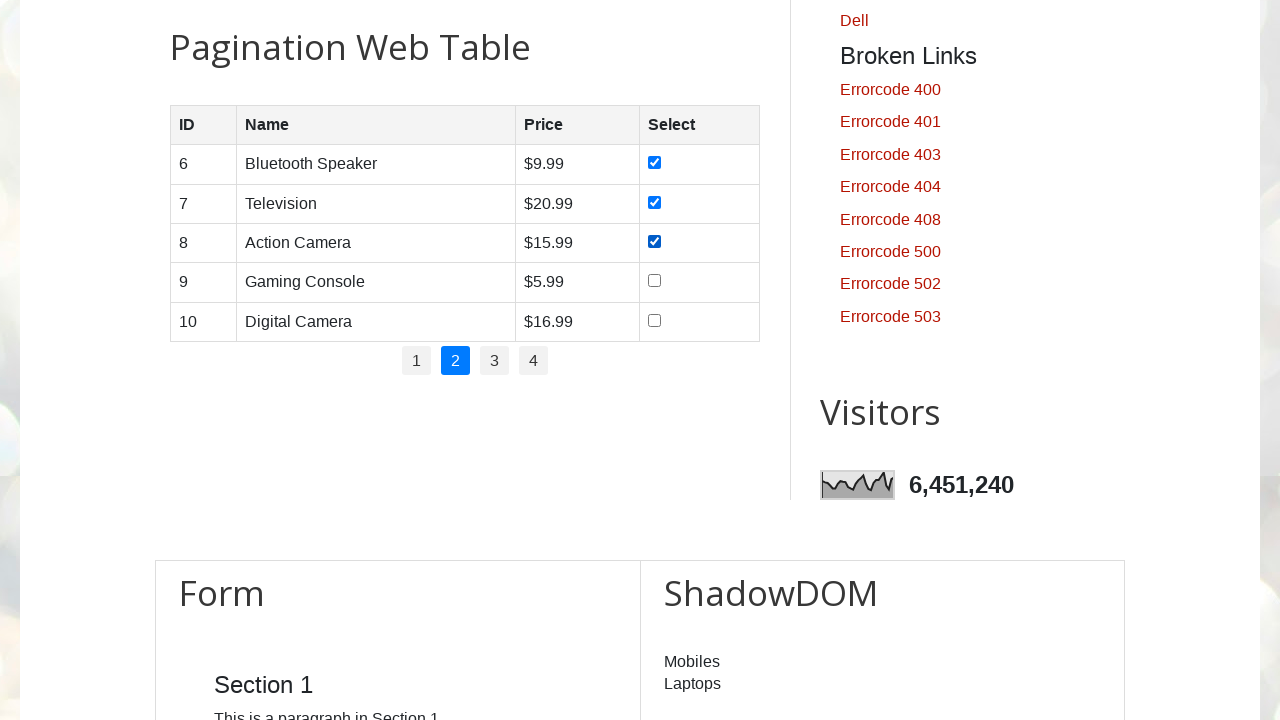

Selected unchecked checkbox at row 4, page 2 at (654, 281) on //table[@id='productTable']/tbody/tr[4]/td[4]/input
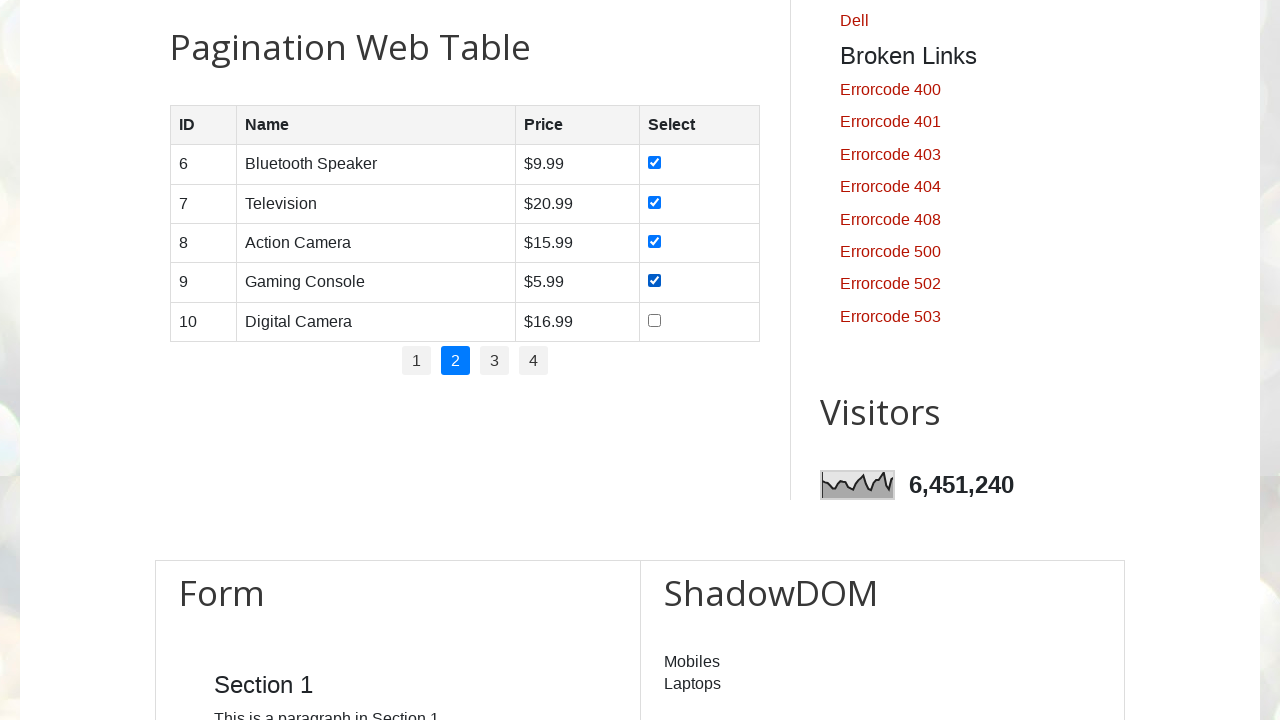

Waited for checkbox selection to register
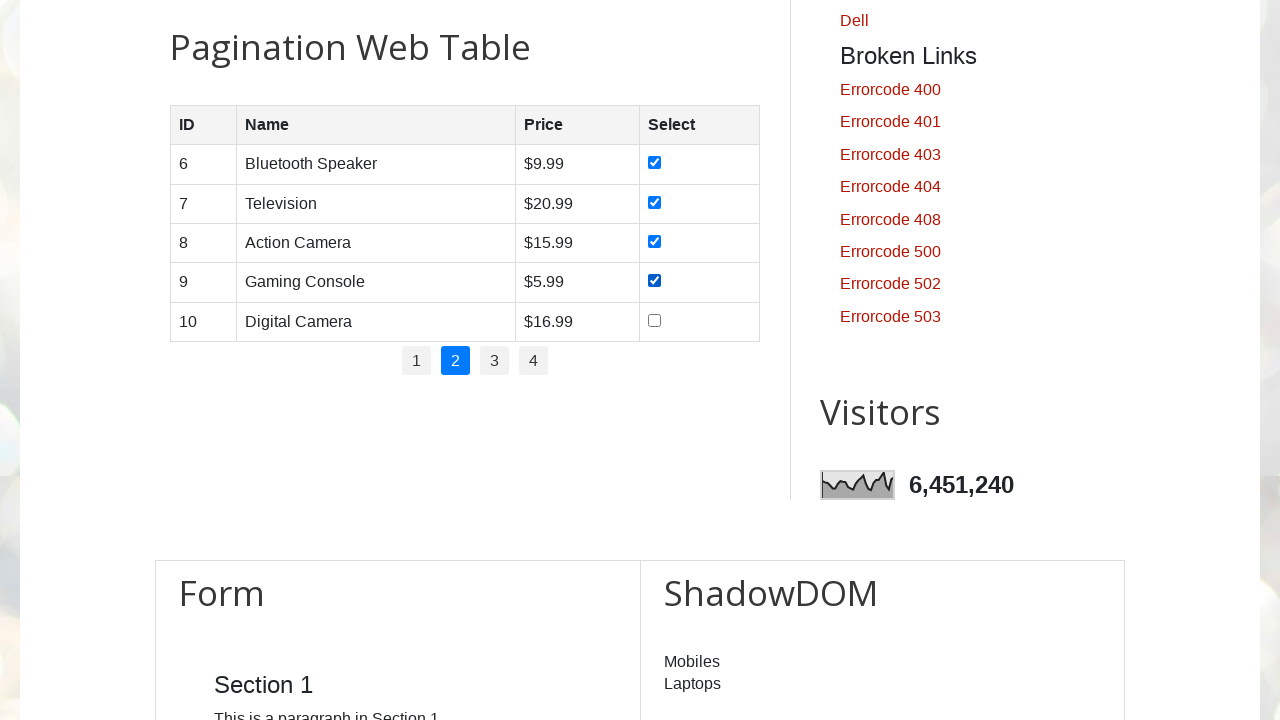

Selected unchecked checkbox at row 5, page 2 at (654, 320) on //table[@id='productTable']/tbody/tr[5]/td[4]/input
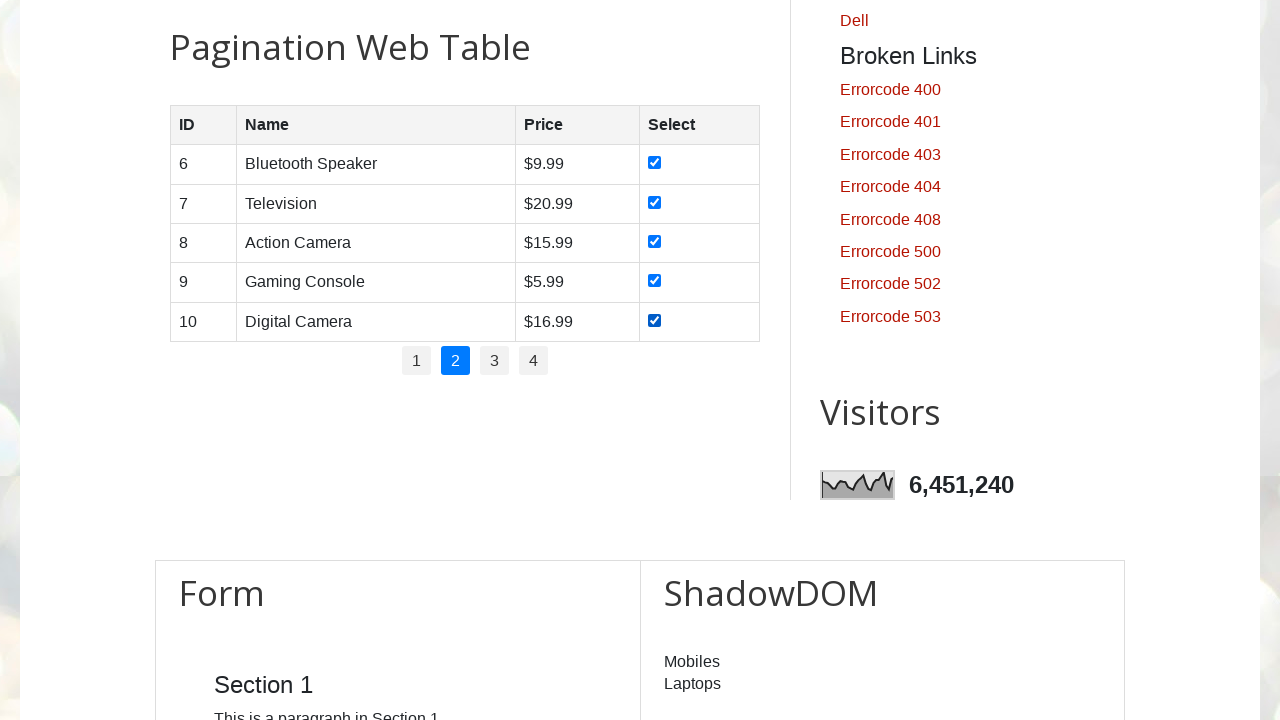

Waited for checkbox selection to register
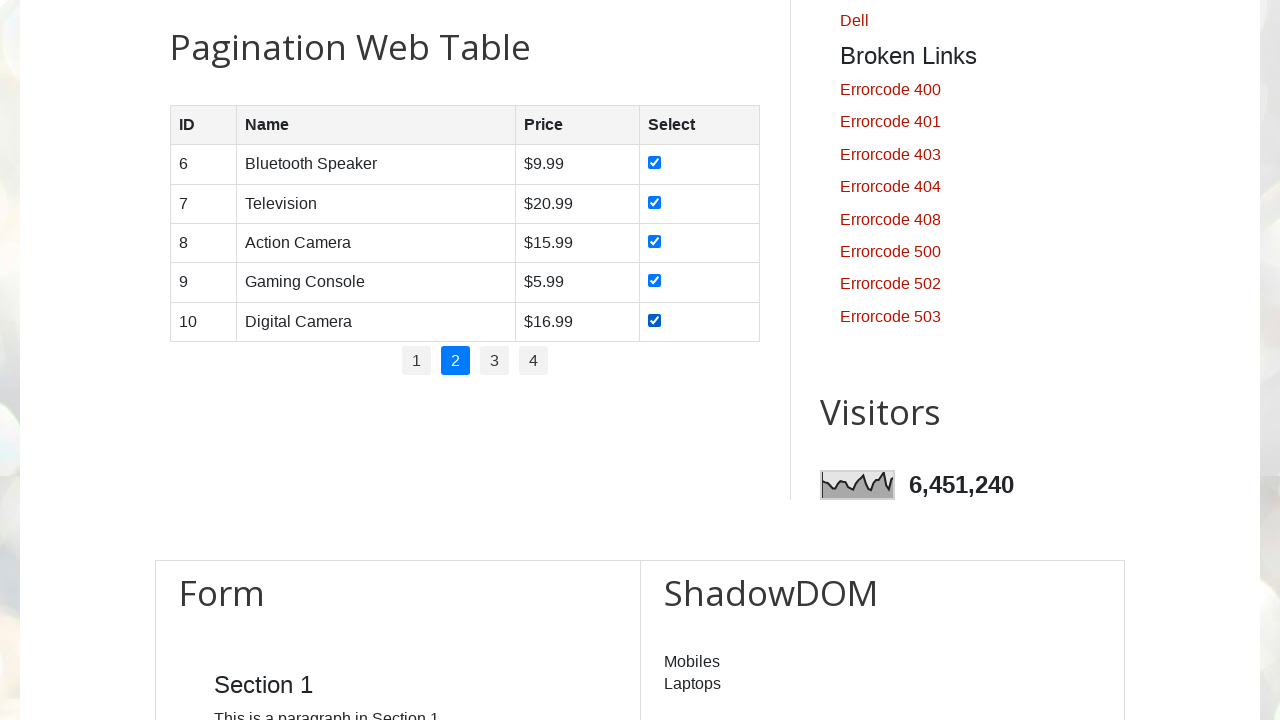

Clicked on pagination page 3 at (494, 361) on //ul[@id='pagination']/li >> nth=2
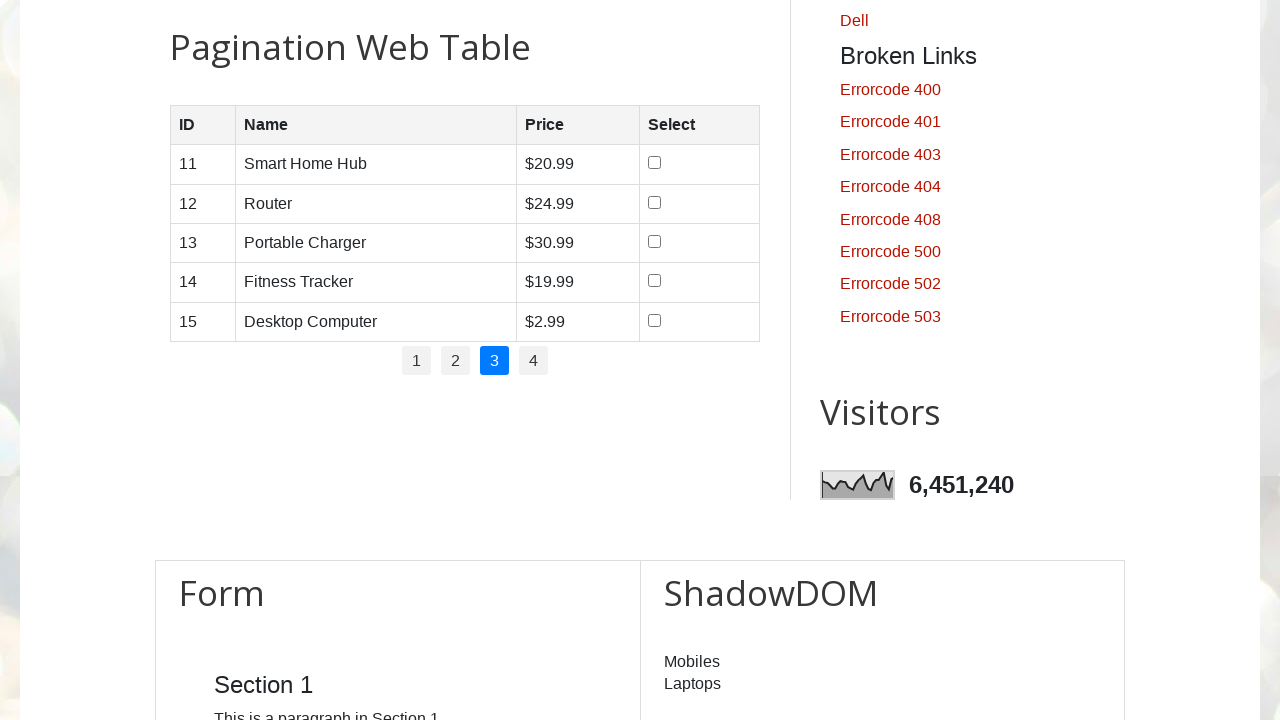

Waited for page content to load
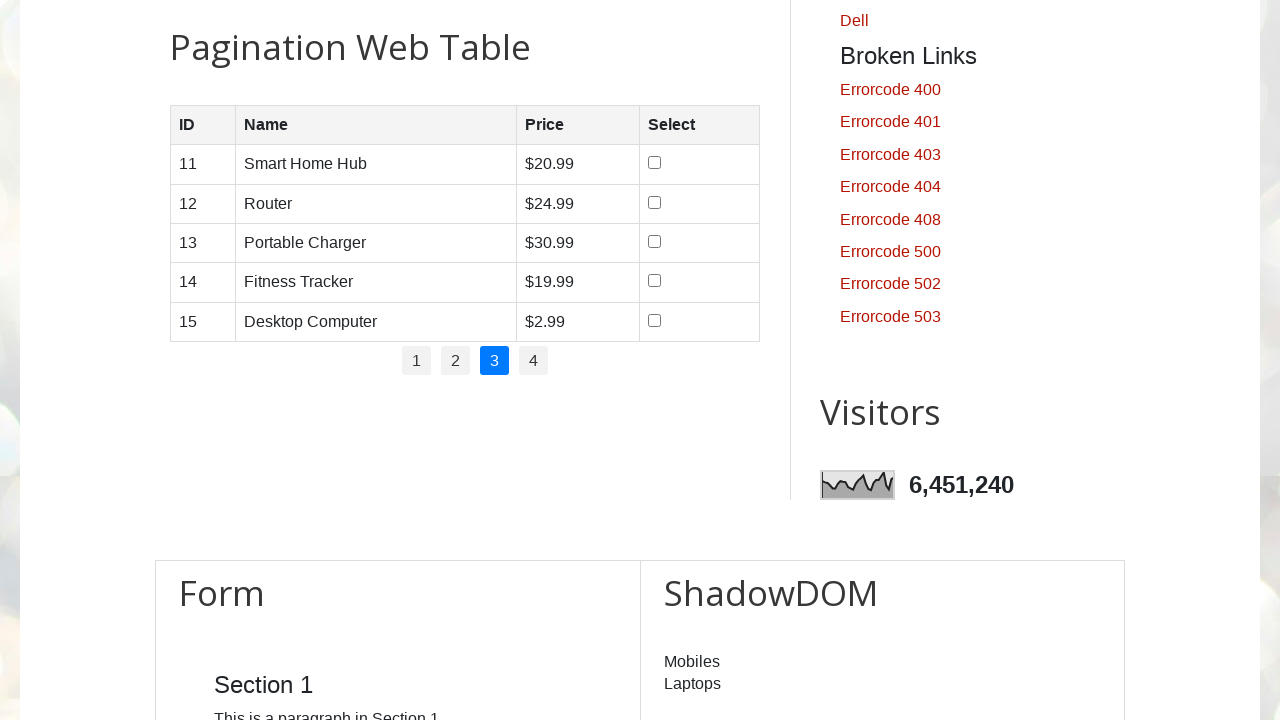

Retrieved row count for page 3: 5 rows
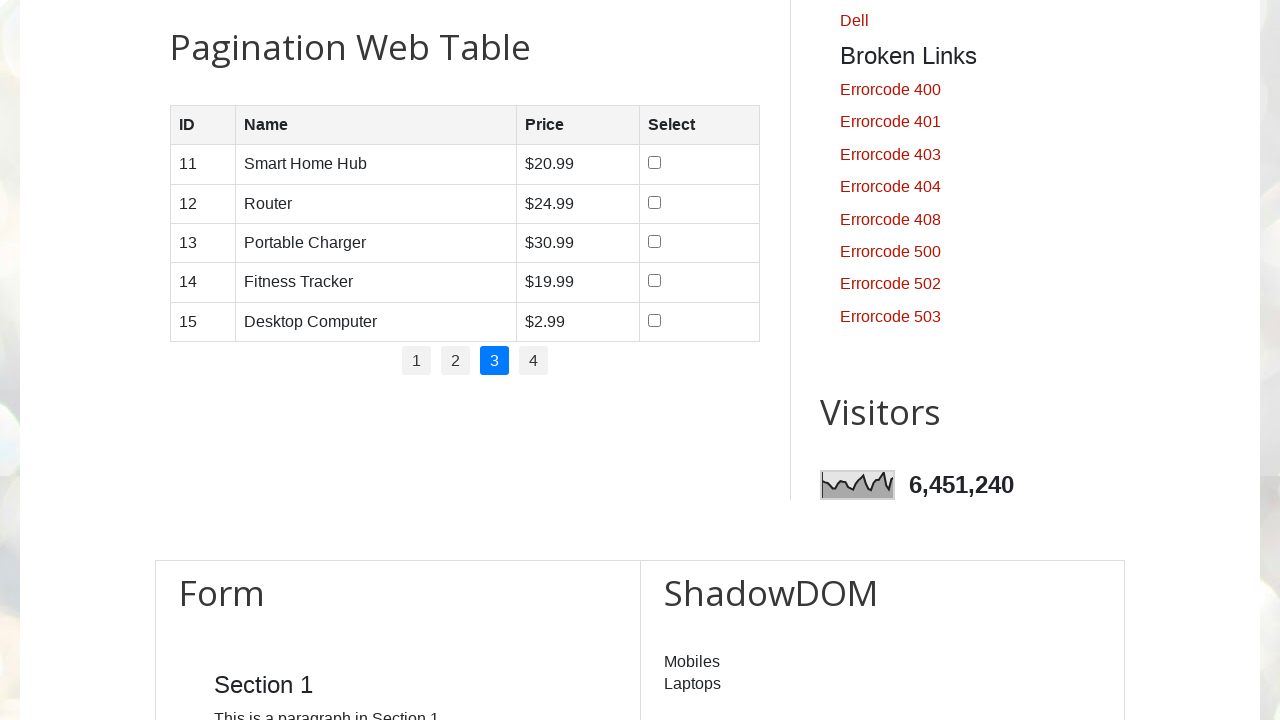

Selected unchecked checkbox at row 1, page 3 at (655, 163) on //table[@id='productTable']/tbody/tr[1]/td[4]/input
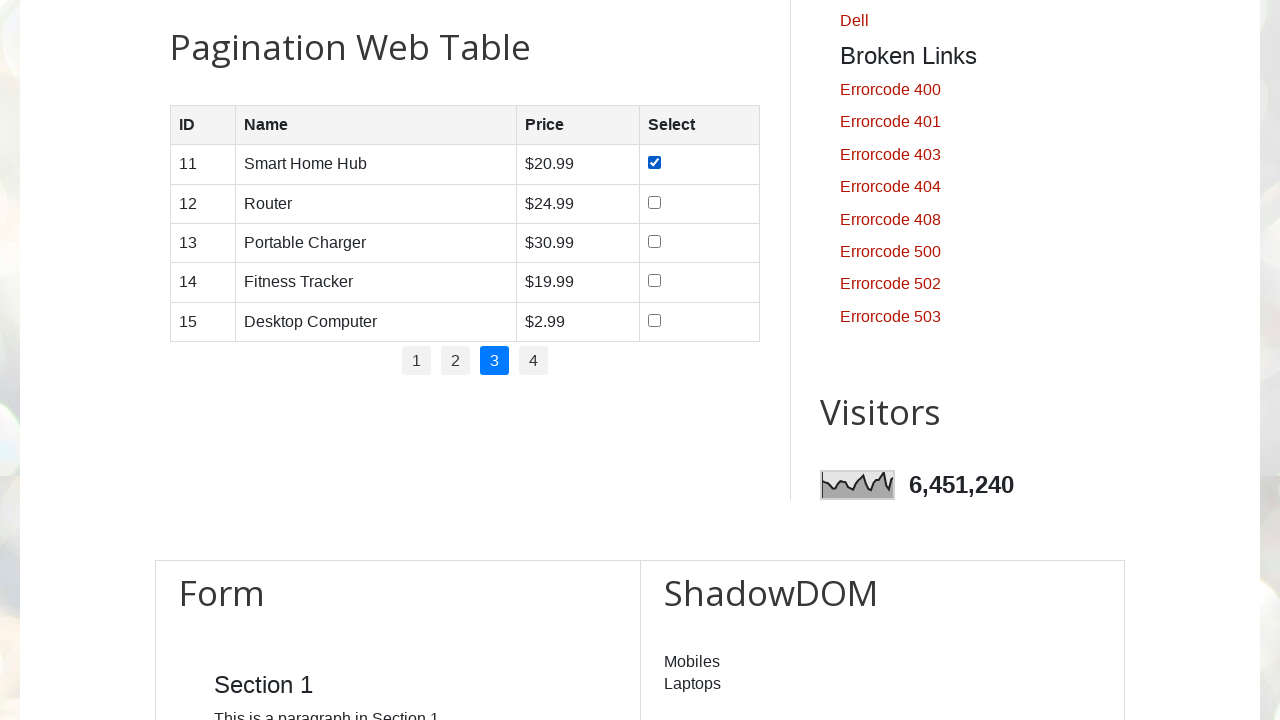

Waited for checkbox selection to register
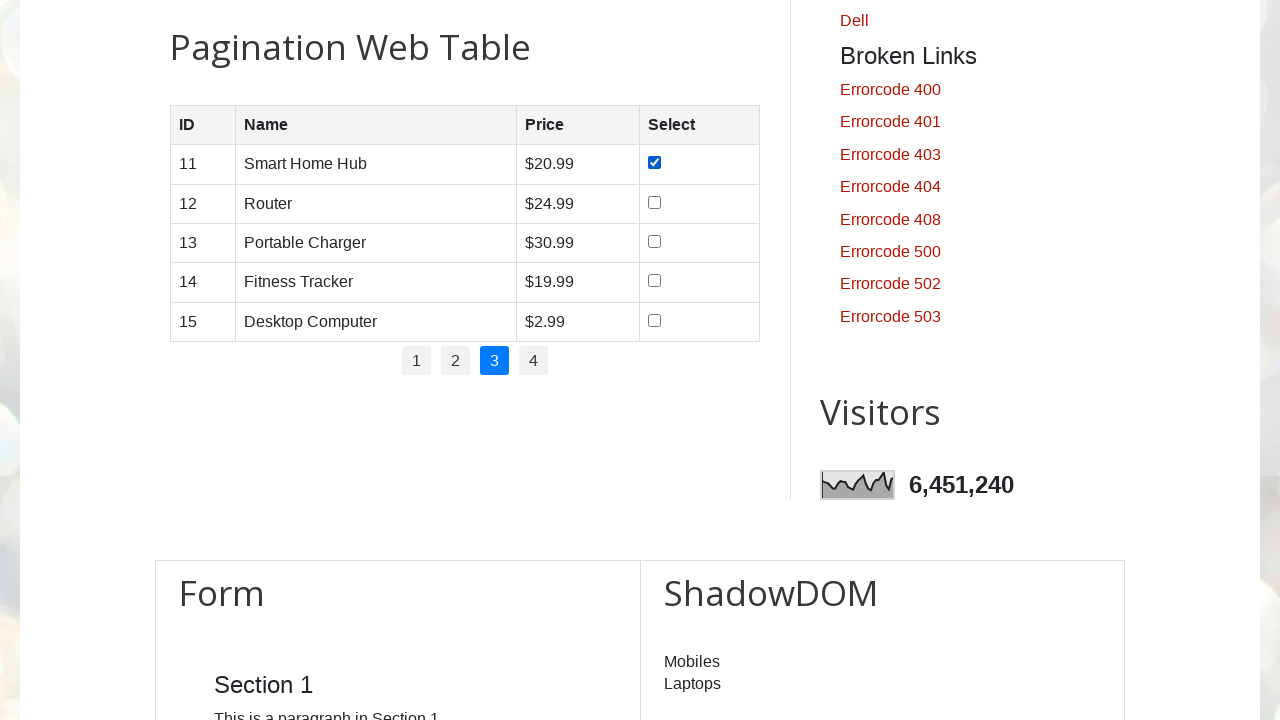

Selected unchecked checkbox at row 2, page 3 at (655, 202) on //table[@id='productTable']/tbody/tr[2]/td[4]/input
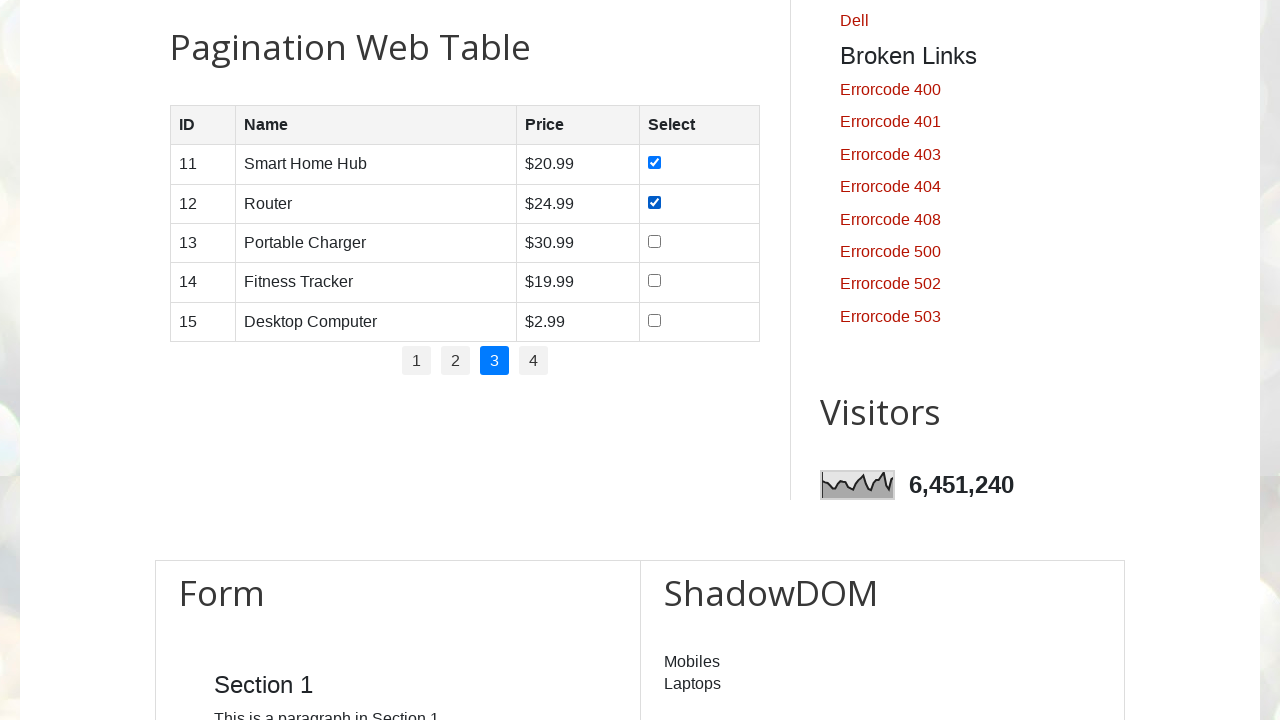

Waited for checkbox selection to register
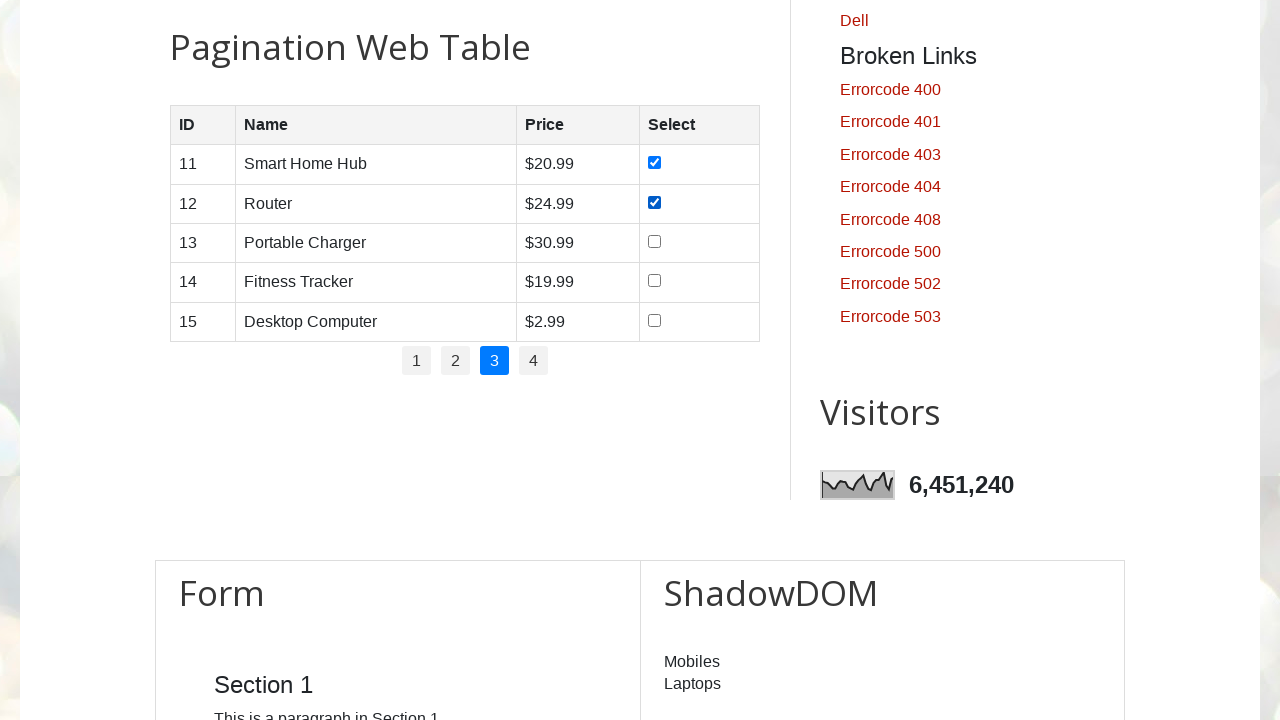

Selected unchecked checkbox at row 3, page 3 at (655, 241) on //table[@id='productTable']/tbody/tr[3]/td[4]/input
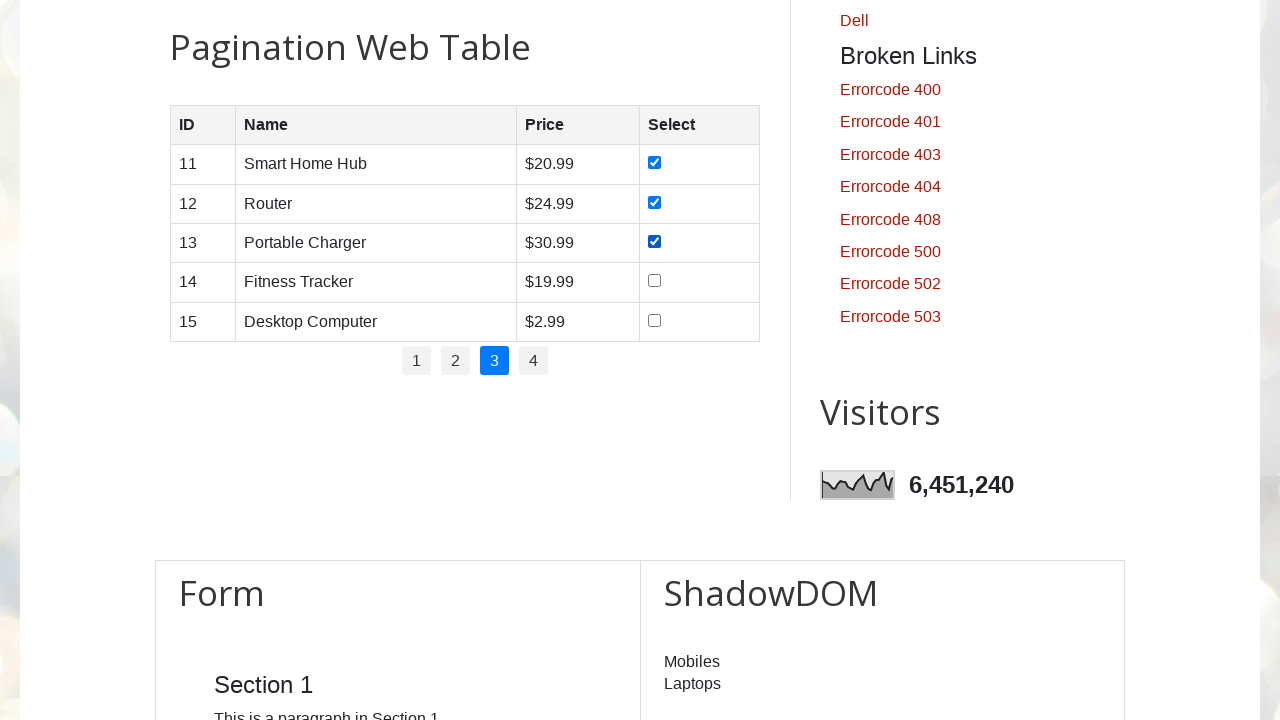

Waited for checkbox selection to register
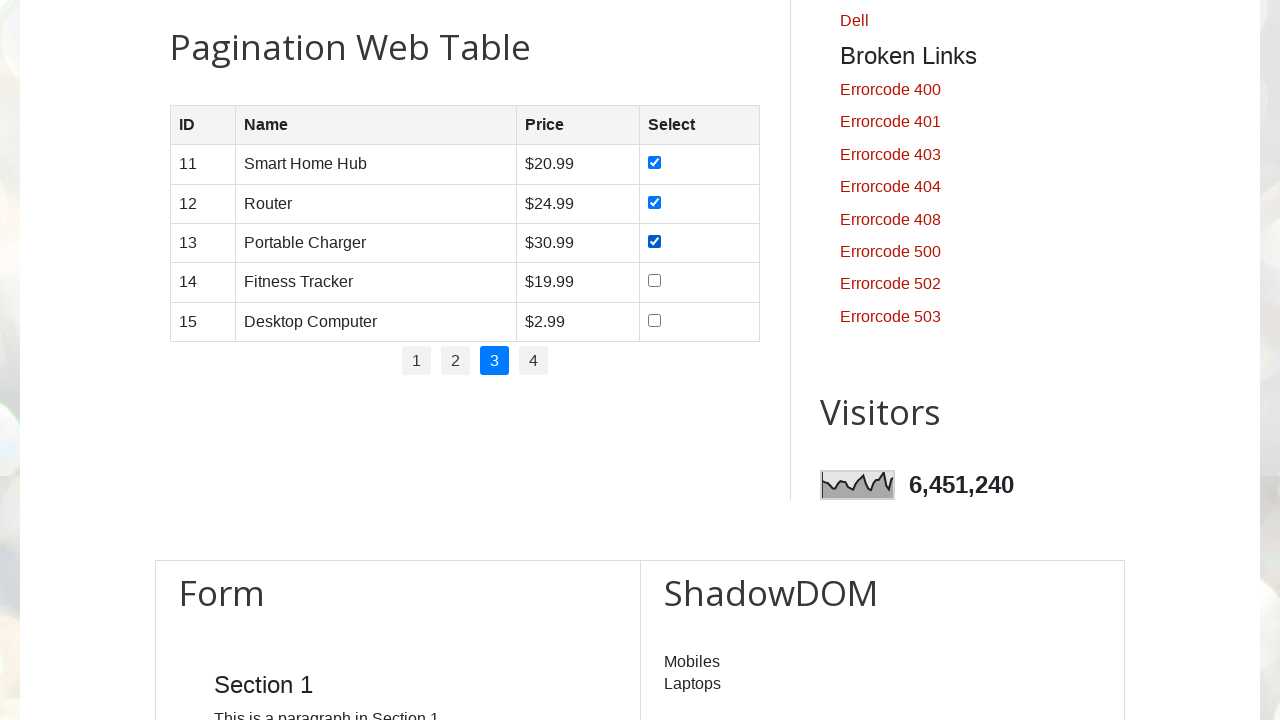

Selected unchecked checkbox at row 4, page 3 at (655, 281) on //table[@id='productTable']/tbody/tr[4]/td[4]/input
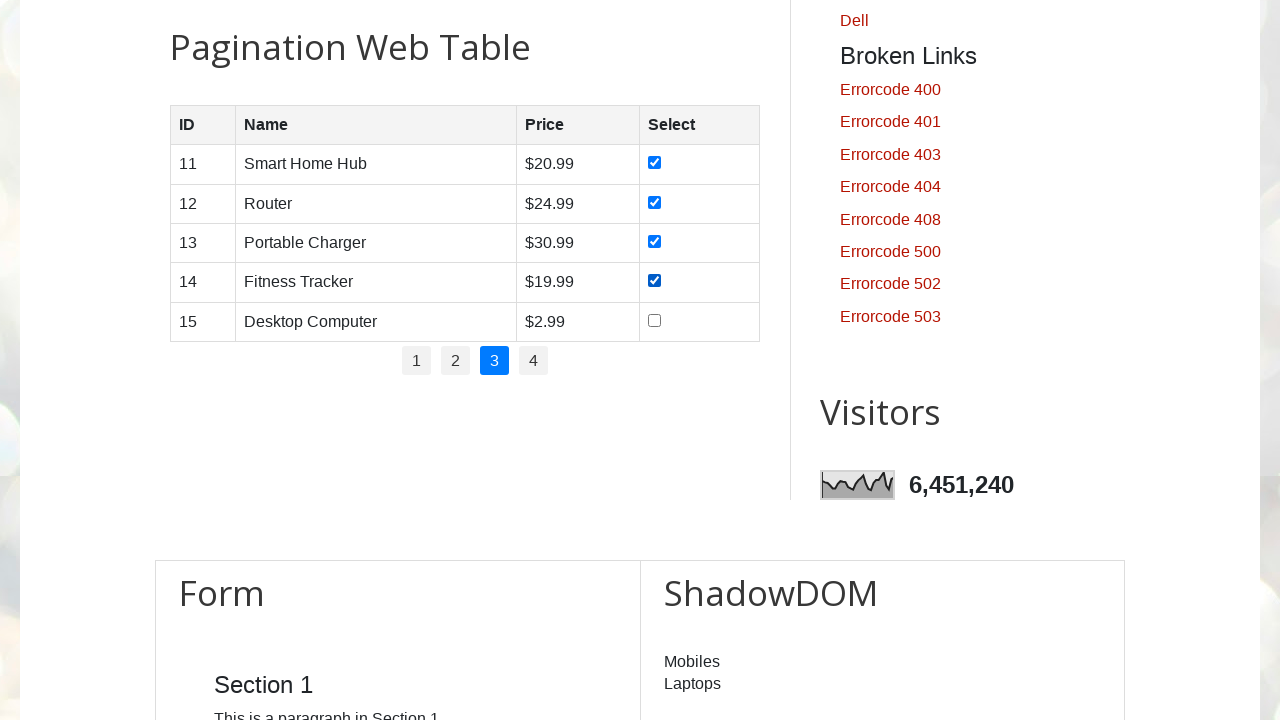

Waited for checkbox selection to register
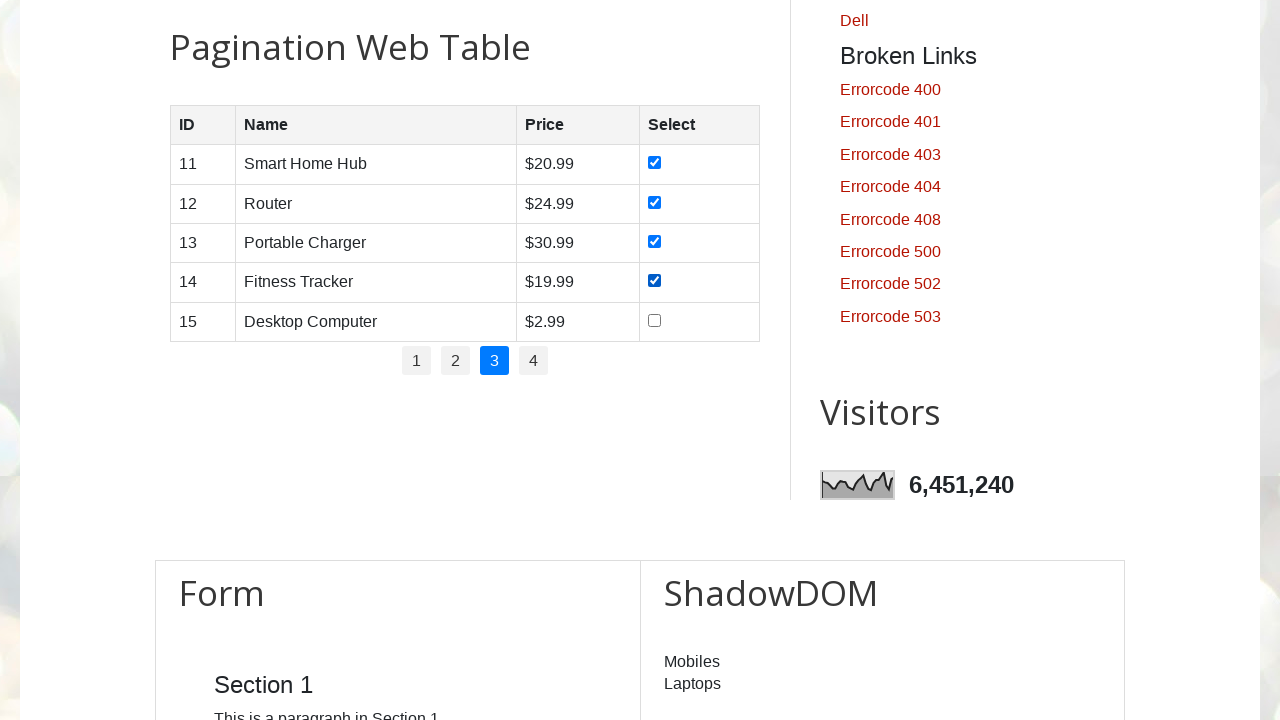

Selected unchecked checkbox at row 5, page 3 at (655, 320) on //table[@id='productTable']/tbody/tr[5]/td[4]/input
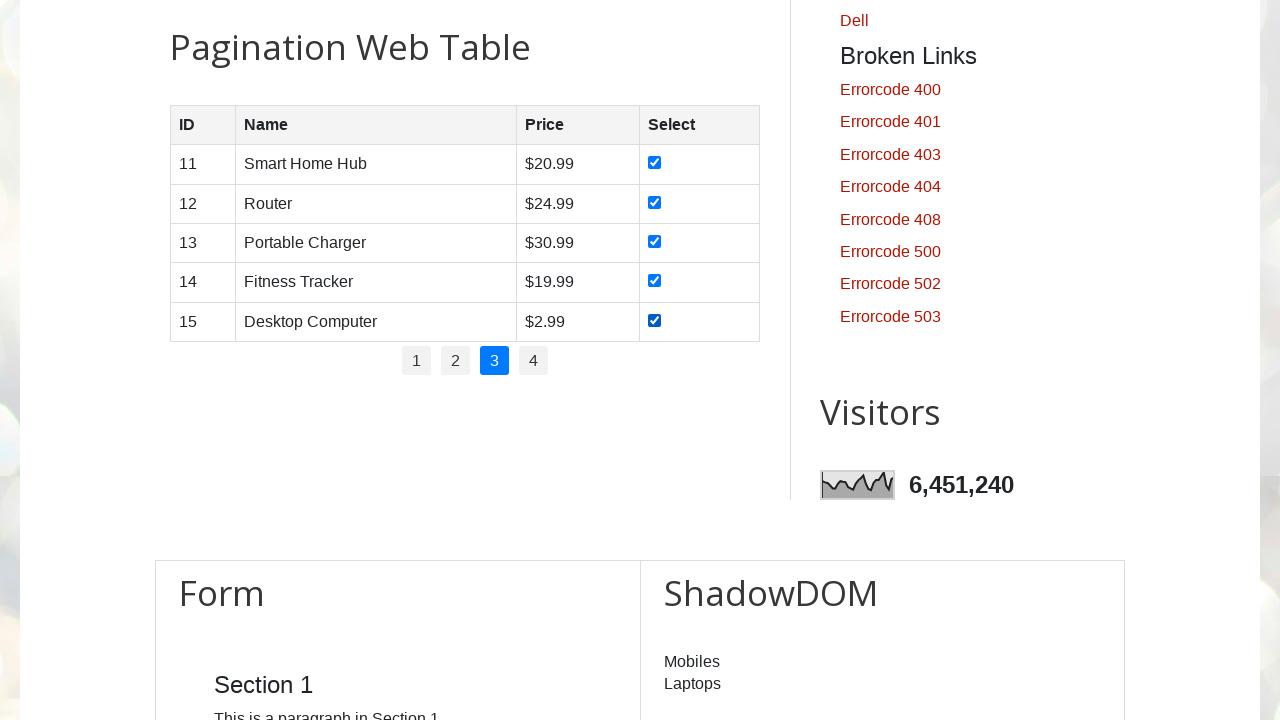

Waited for checkbox selection to register
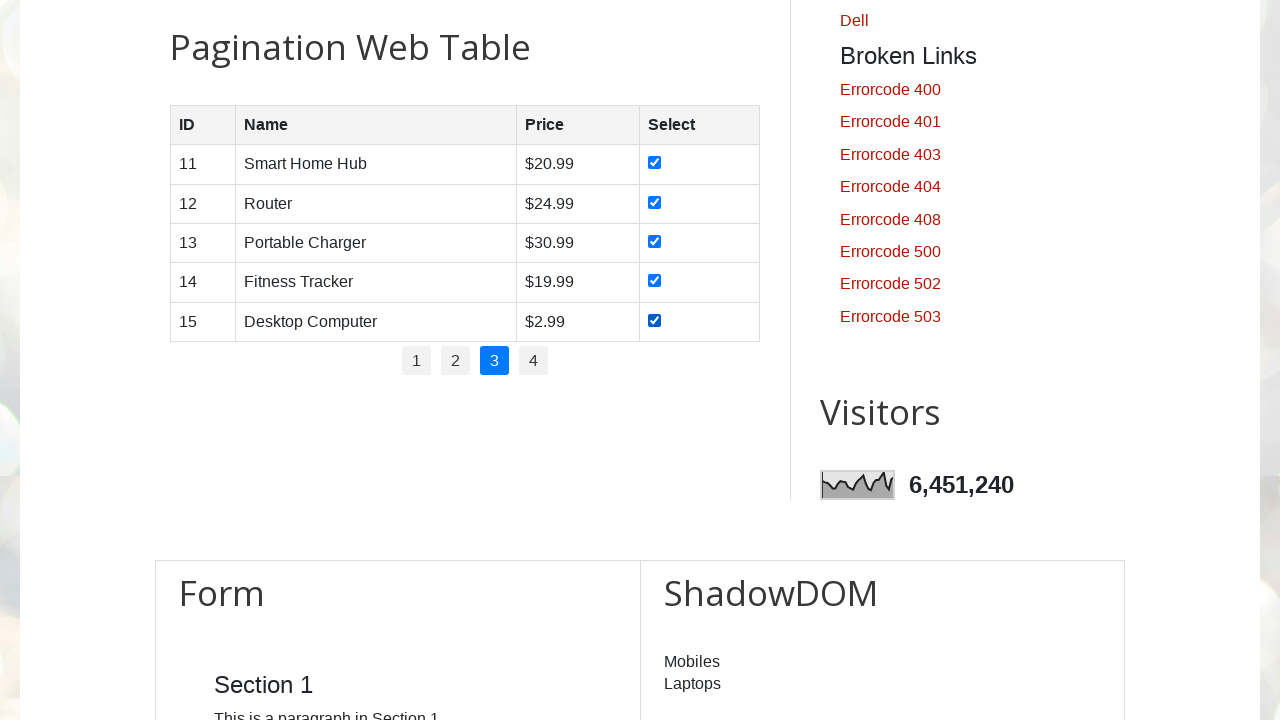

Clicked on pagination page 4 at (534, 361) on //ul[@id='pagination']/li >> nth=3
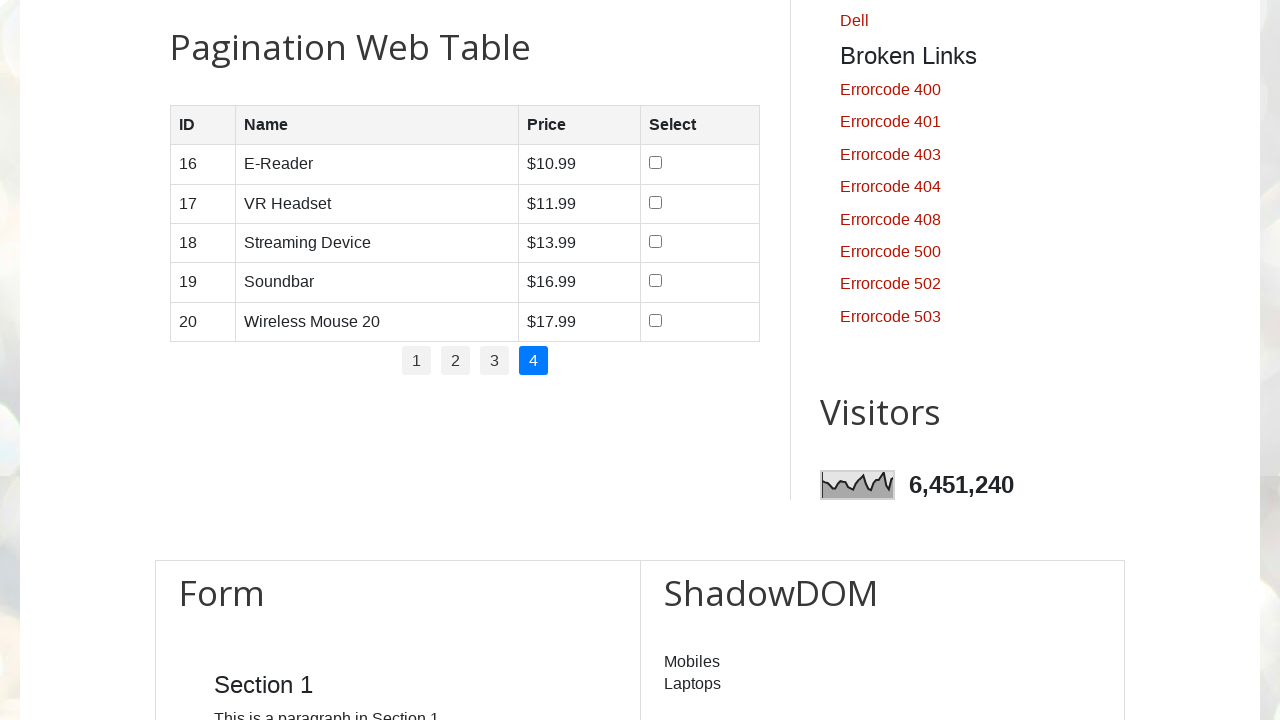

Waited for page content to load
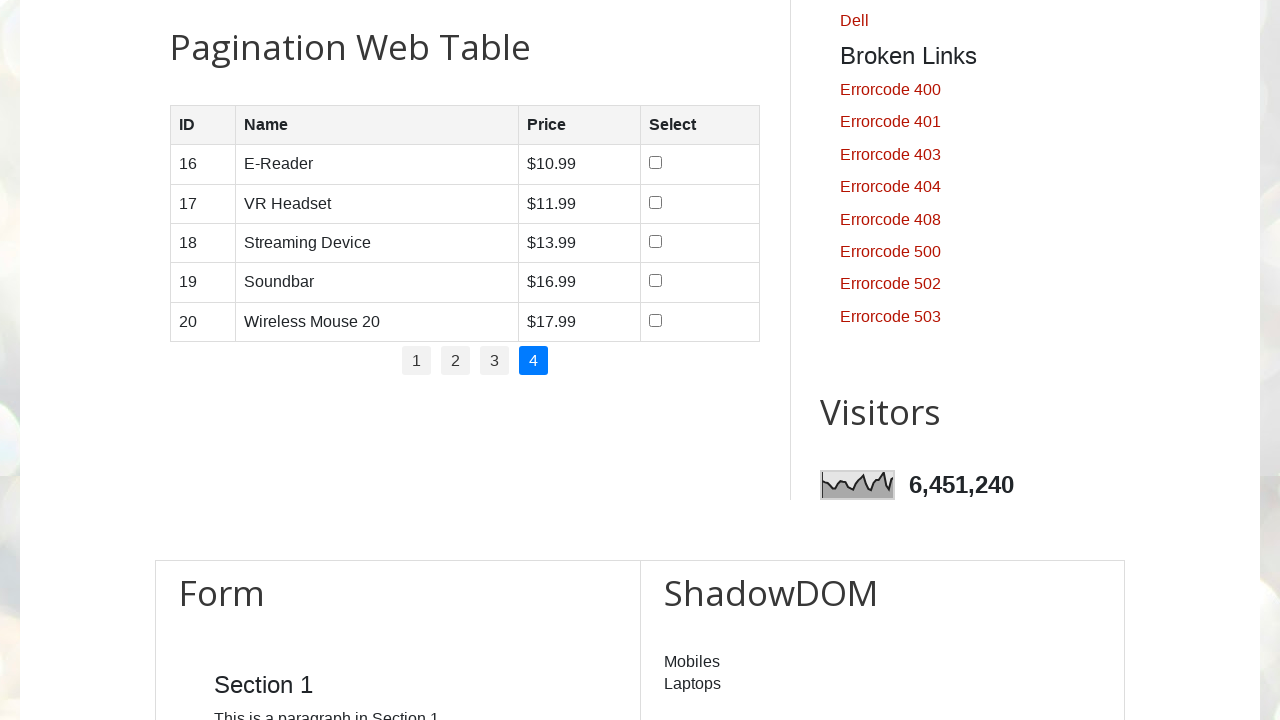

Retrieved row count for page 4: 5 rows
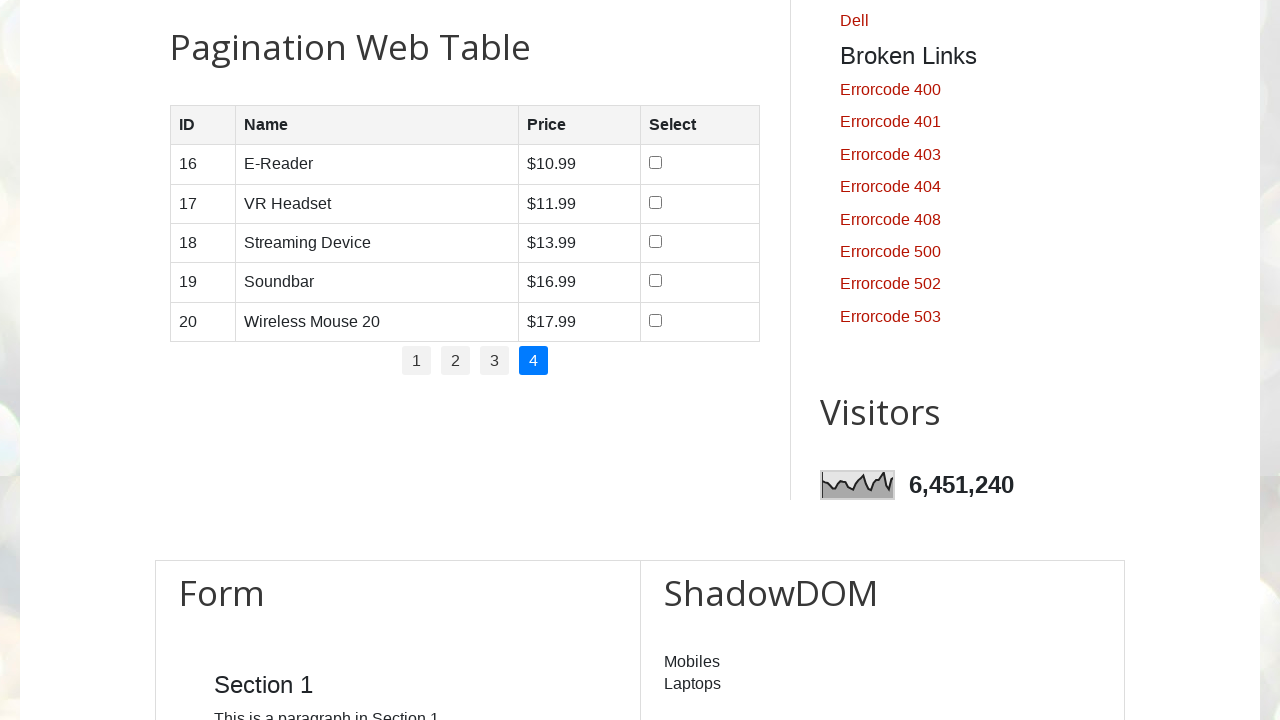

Selected unchecked checkbox at row 1, page 4 at (656, 163) on //table[@id='productTable']/tbody/tr[1]/td[4]/input
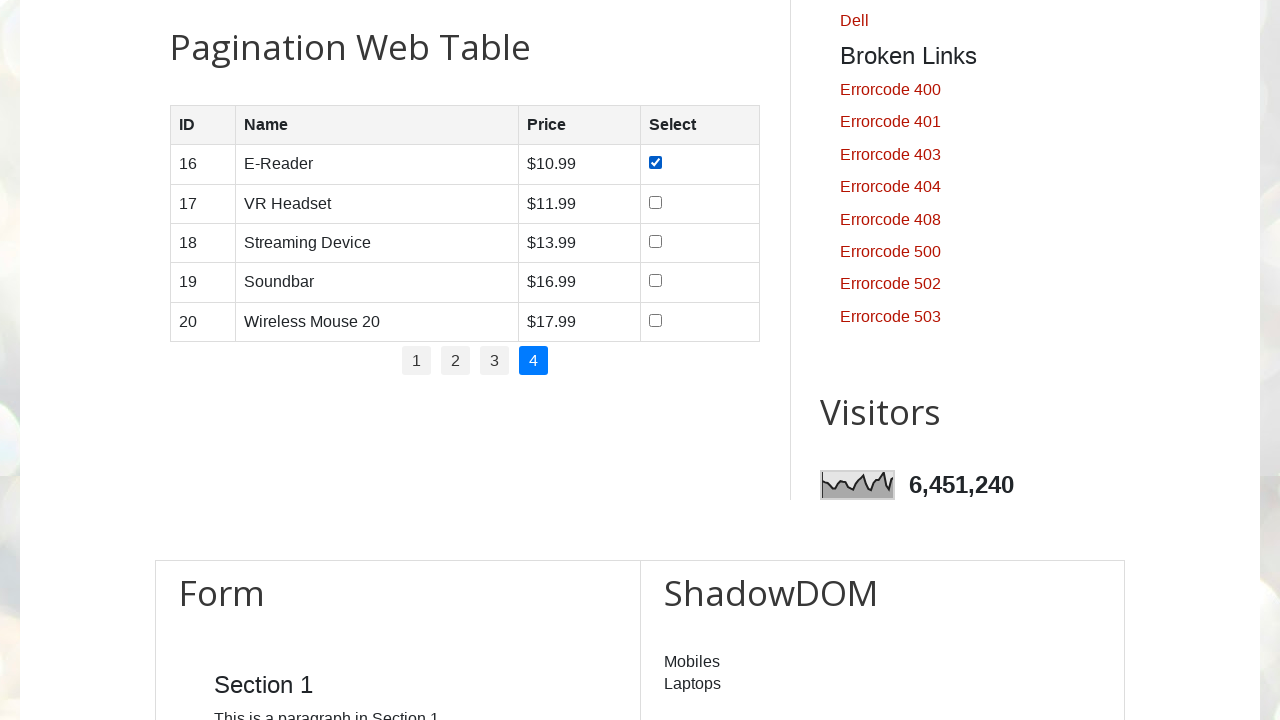

Waited for checkbox selection to register
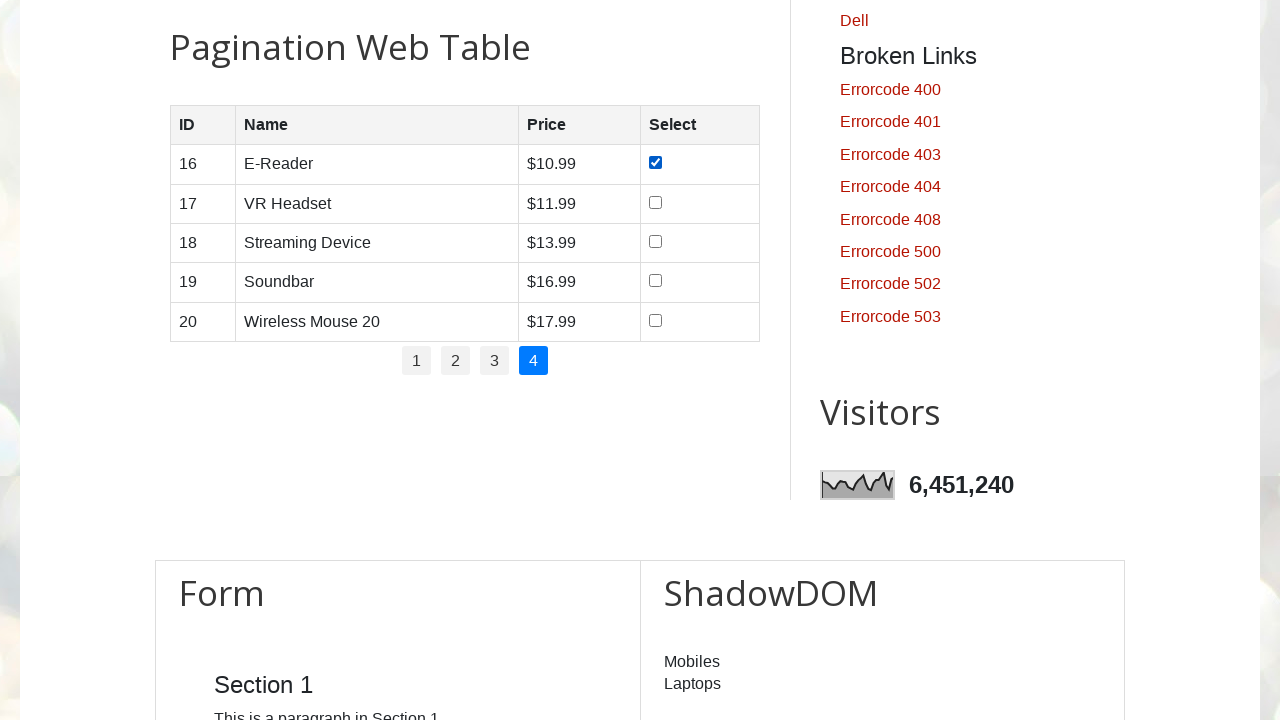

Selected unchecked checkbox at row 2, page 4 at (656, 202) on //table[@id='productTable']/tbody/tr[2]/td[4]/input
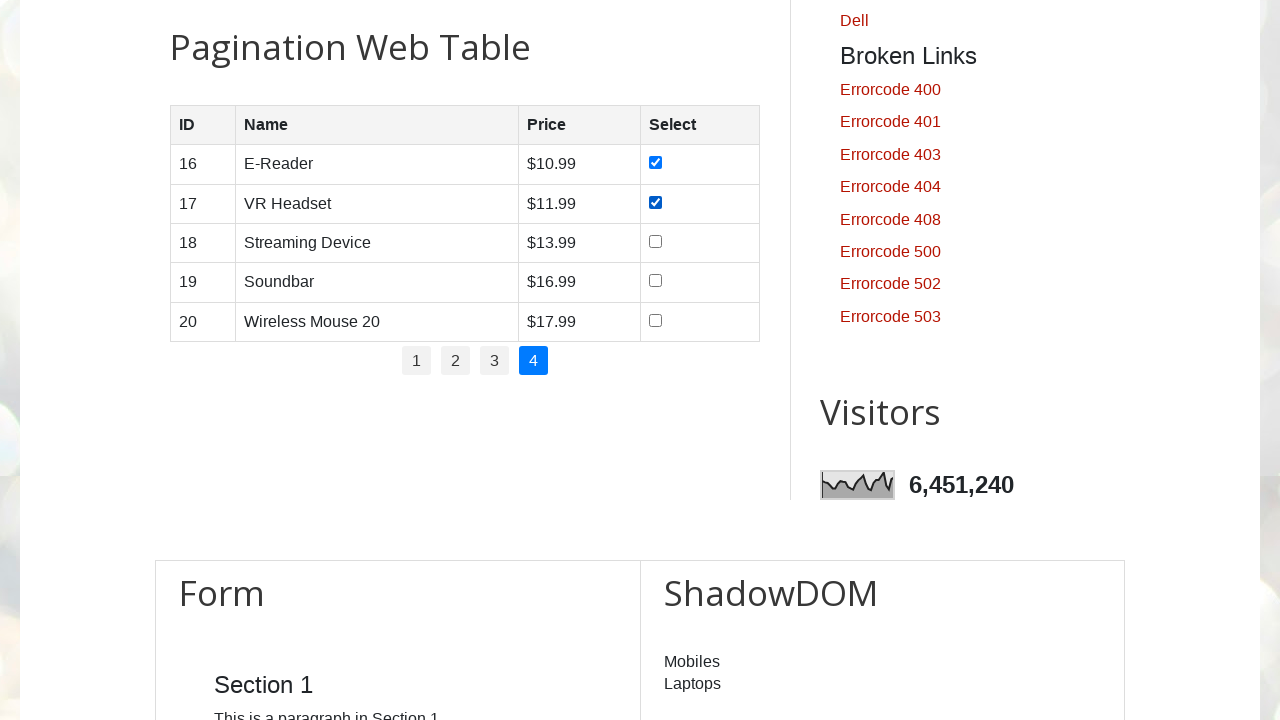

Waited for checkbox selection to register
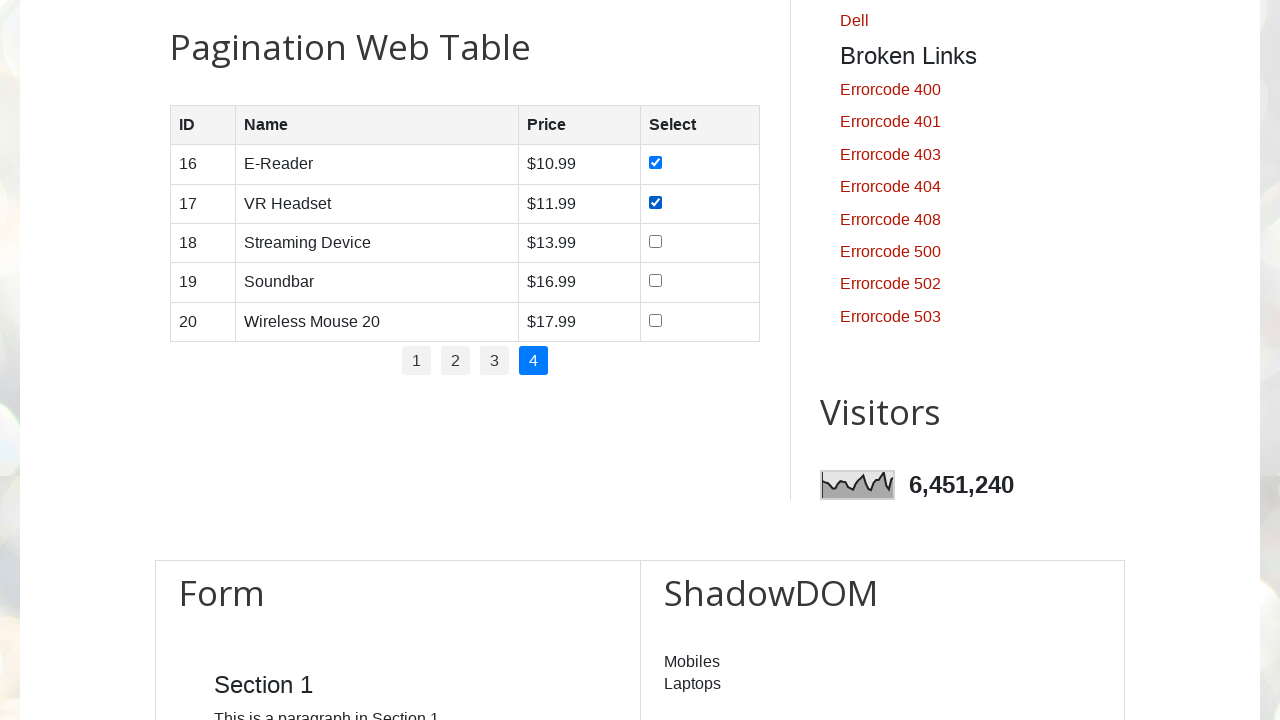

Selected unchecked checkbox at row 3, page 4 at (656, 241) on //table[@id='productTable']/tbody/tr[3]/td[4]/input
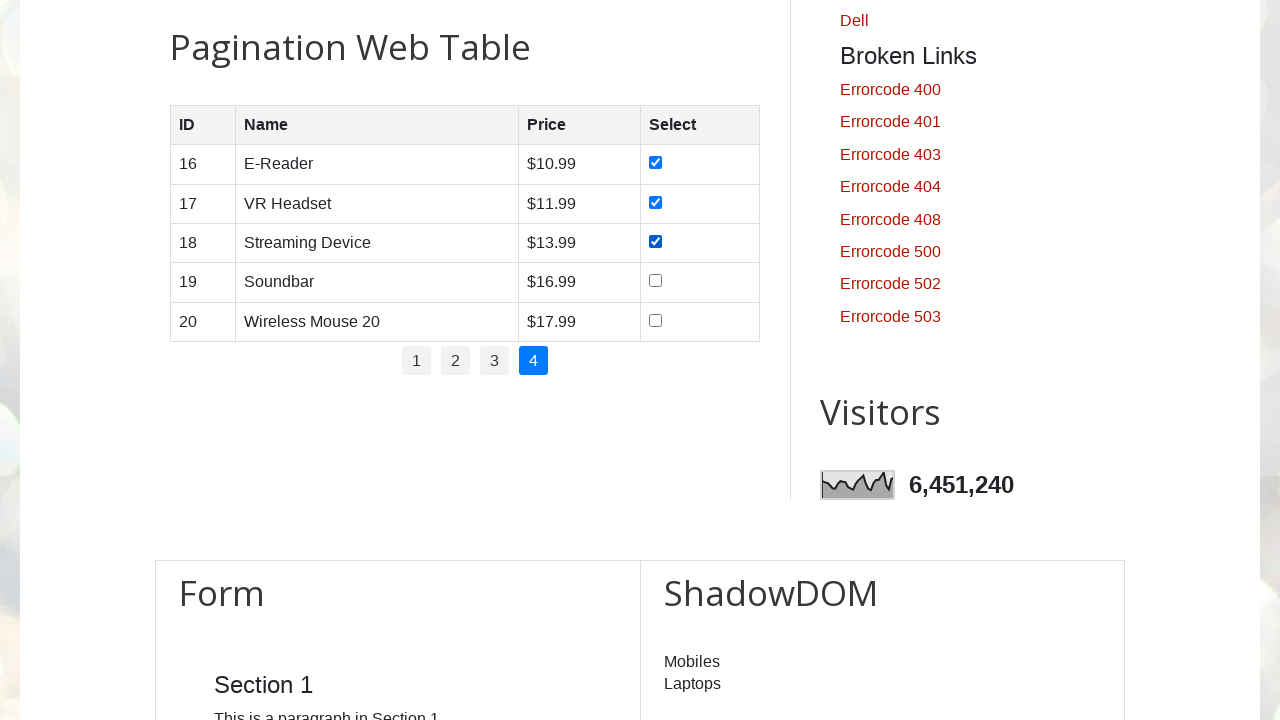

Waited for checkbox selection to register
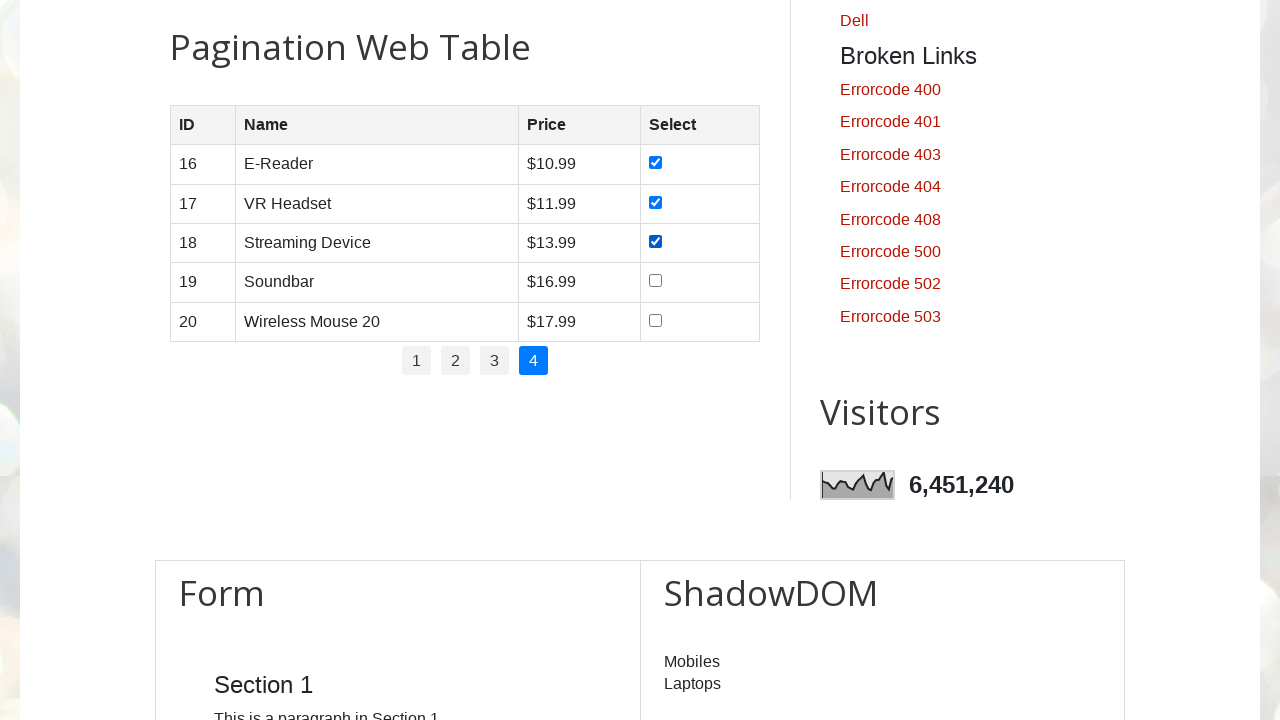

Selected unchecked checkbox at row 4, page 4 at (656, 281) on //table[@id='productTable']/tbody/tr[4]/td[4]/input
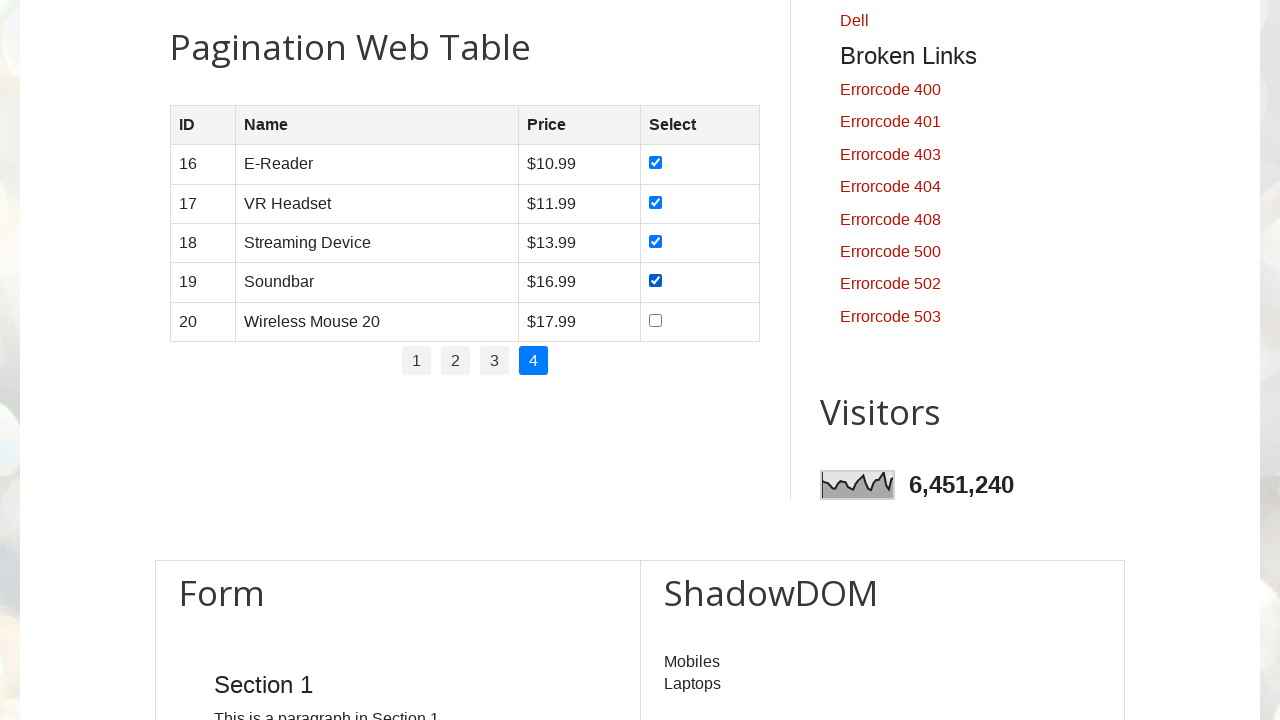

Waited for checkbox selection to register
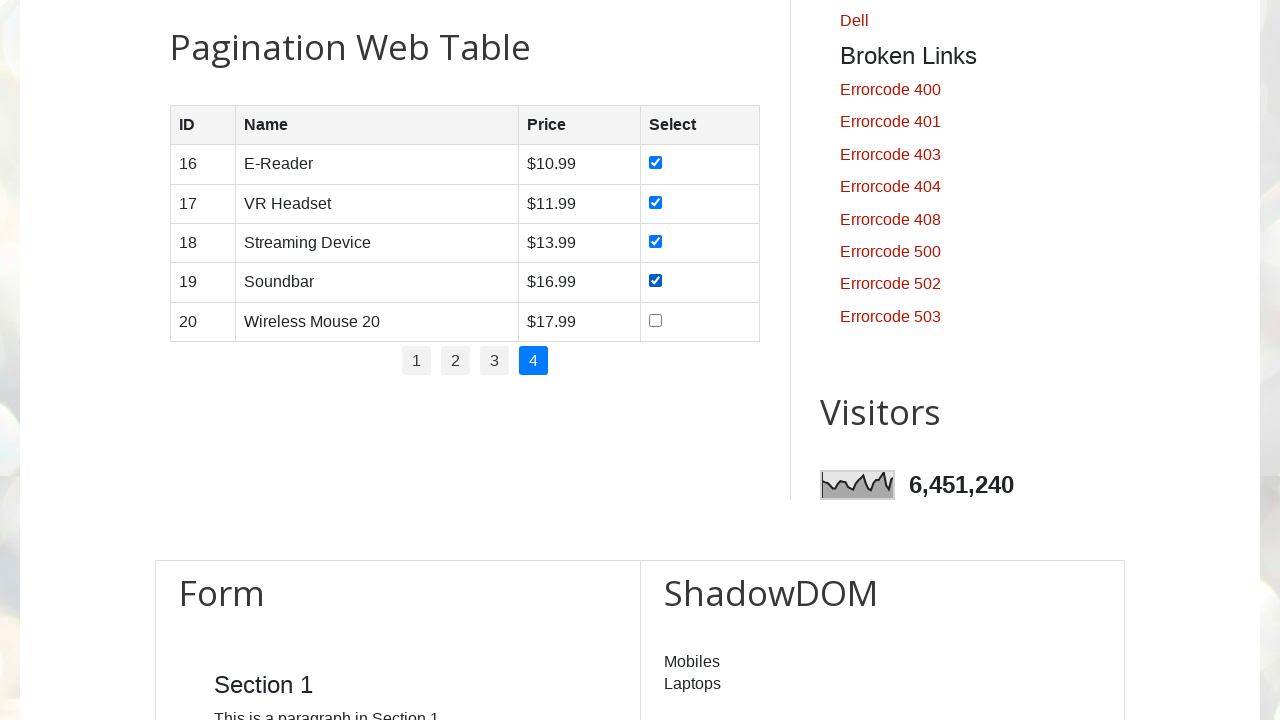

Selected unchecked checkbox at row 5, page 4 at (656, 320) on //table[@id='productTable']/tbody/tr[5]/td[4]/input
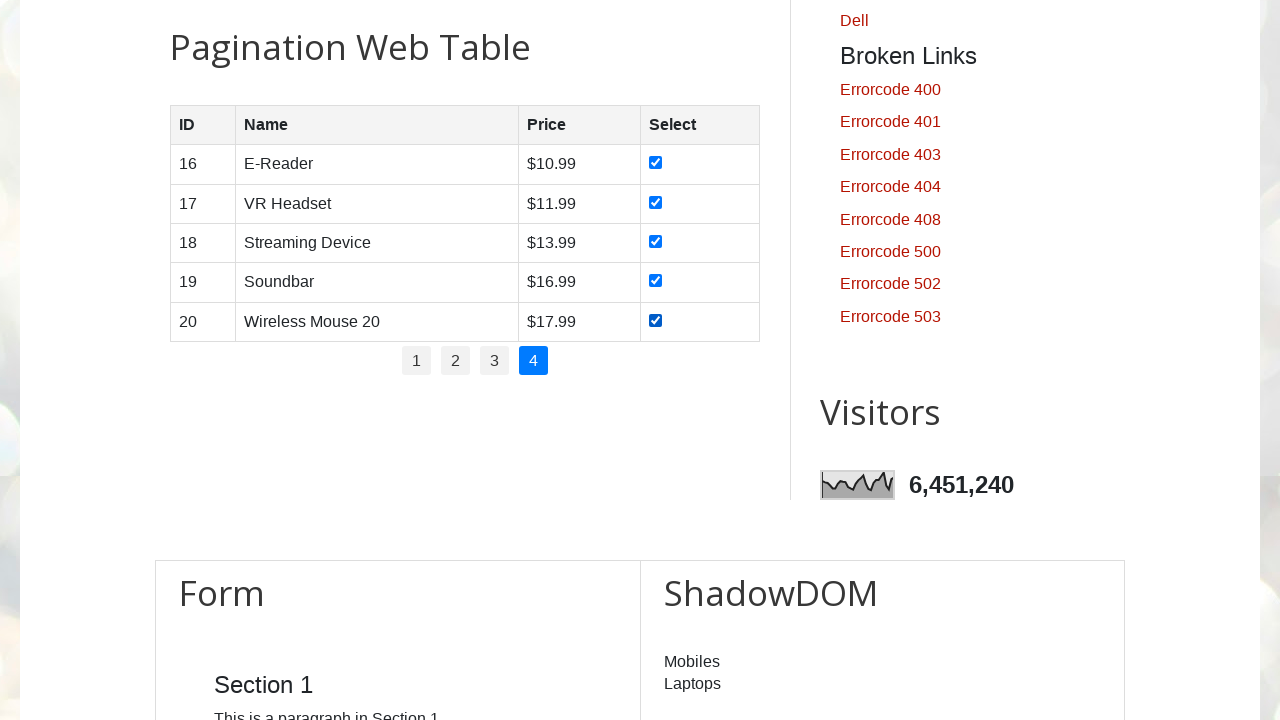

Waited for checkbox selection to register
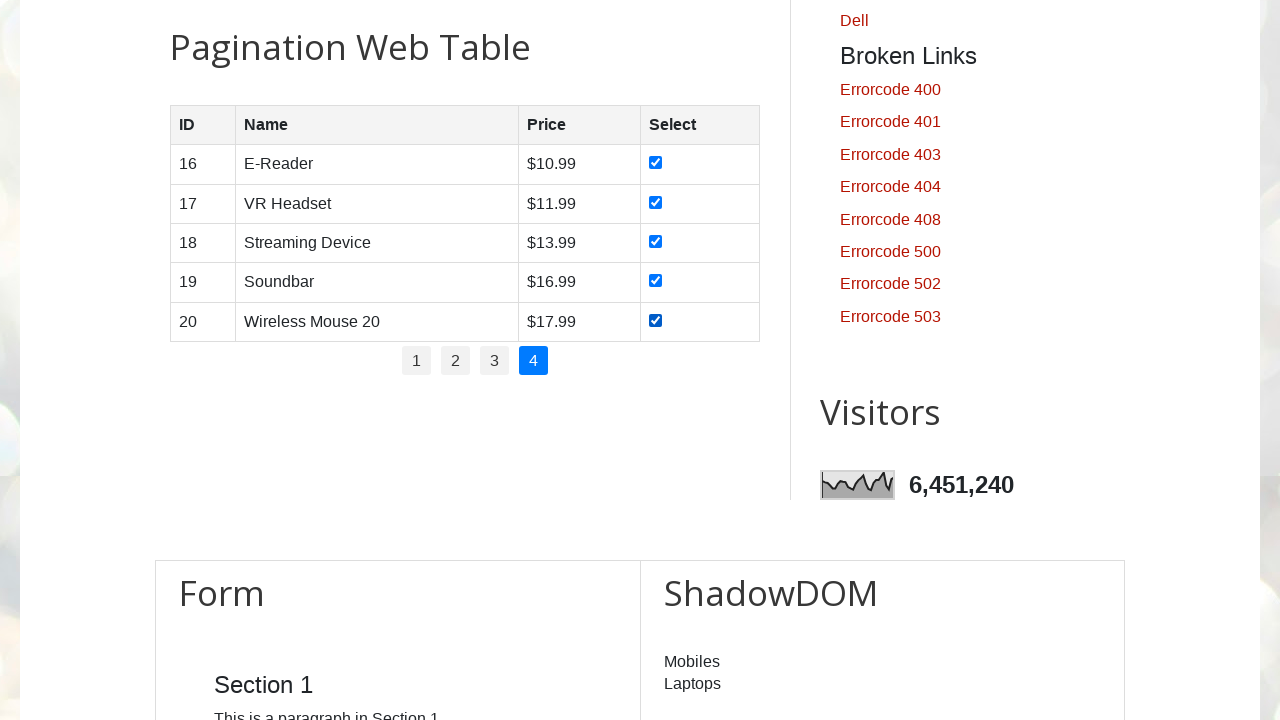

Clicked on first pagination page at (416, 361) on xpath=//ul[@id='pagination']/li >> nth=0
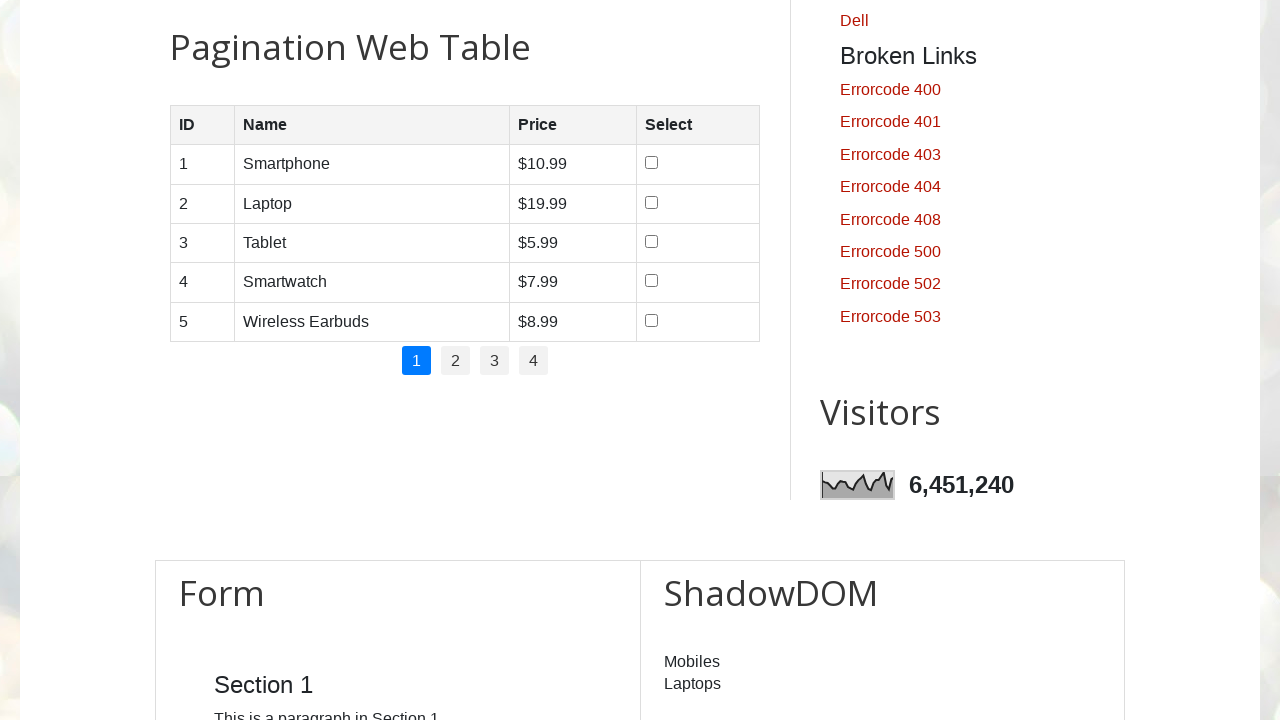

Waited for first page to load
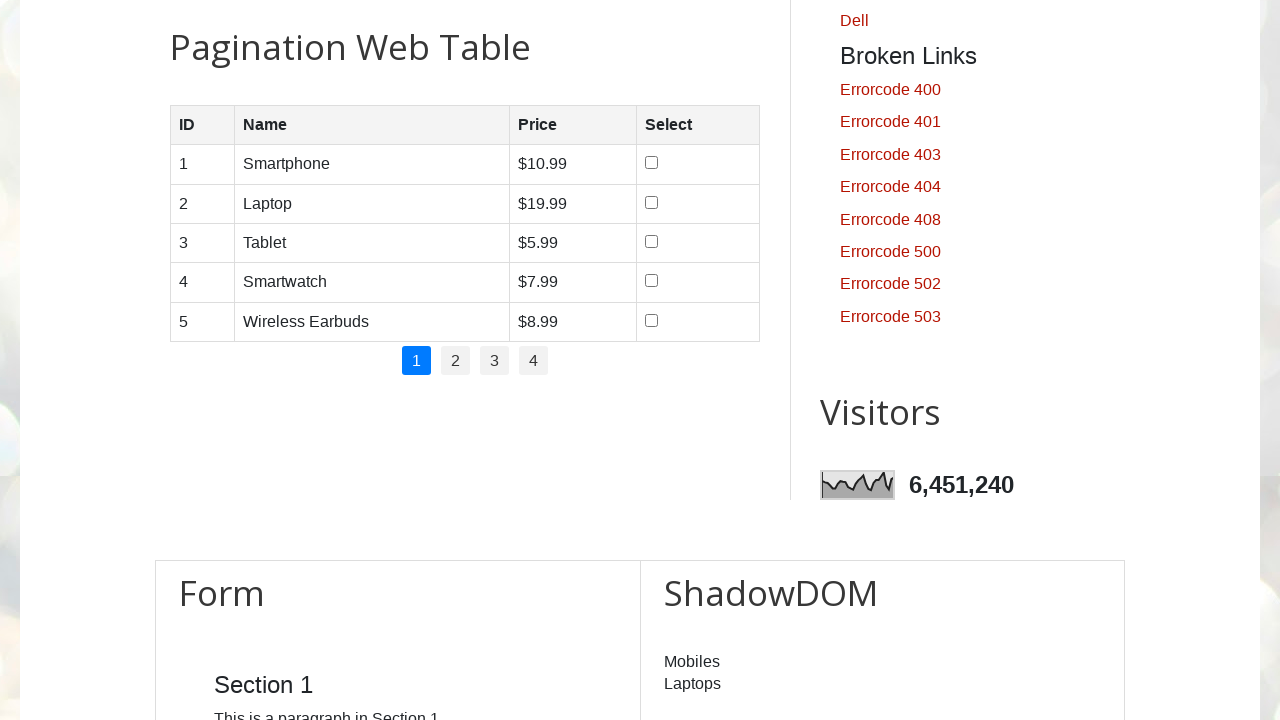

Clicked checkbox for first product on first page at (651, 163) on xpath=//table[@id='productTable']/tbody/tr[1]/td[4]/input
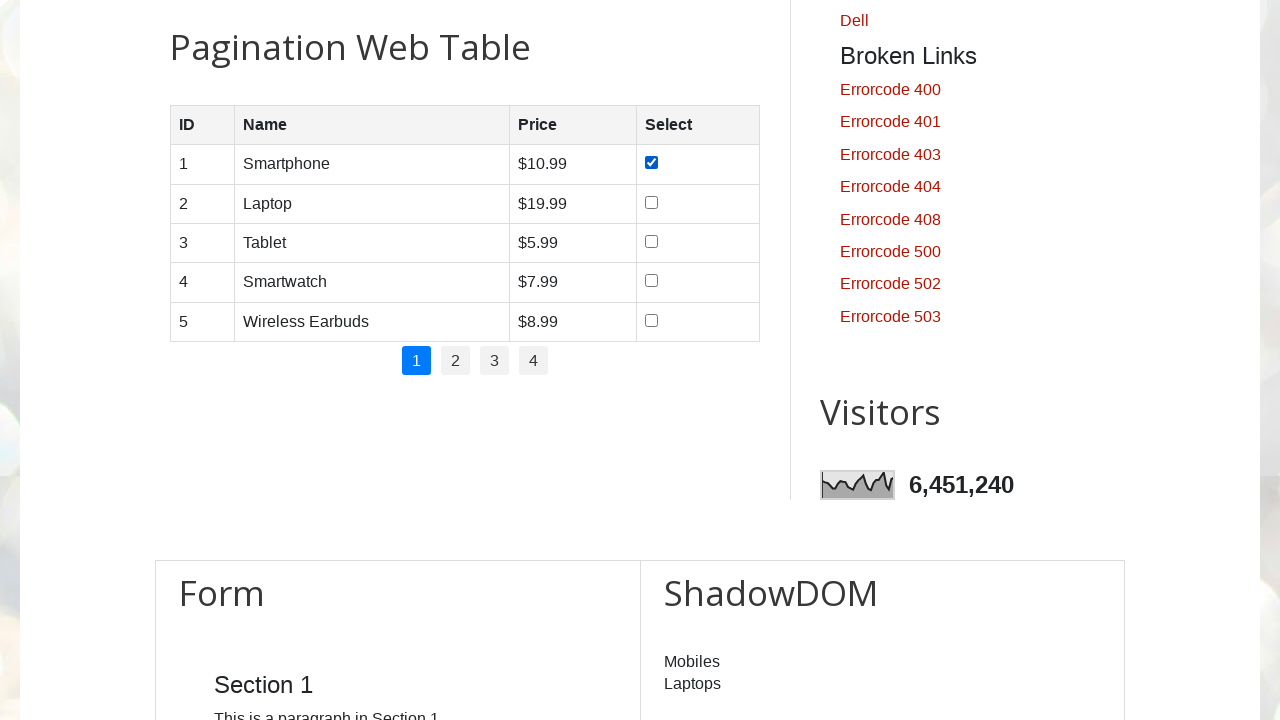

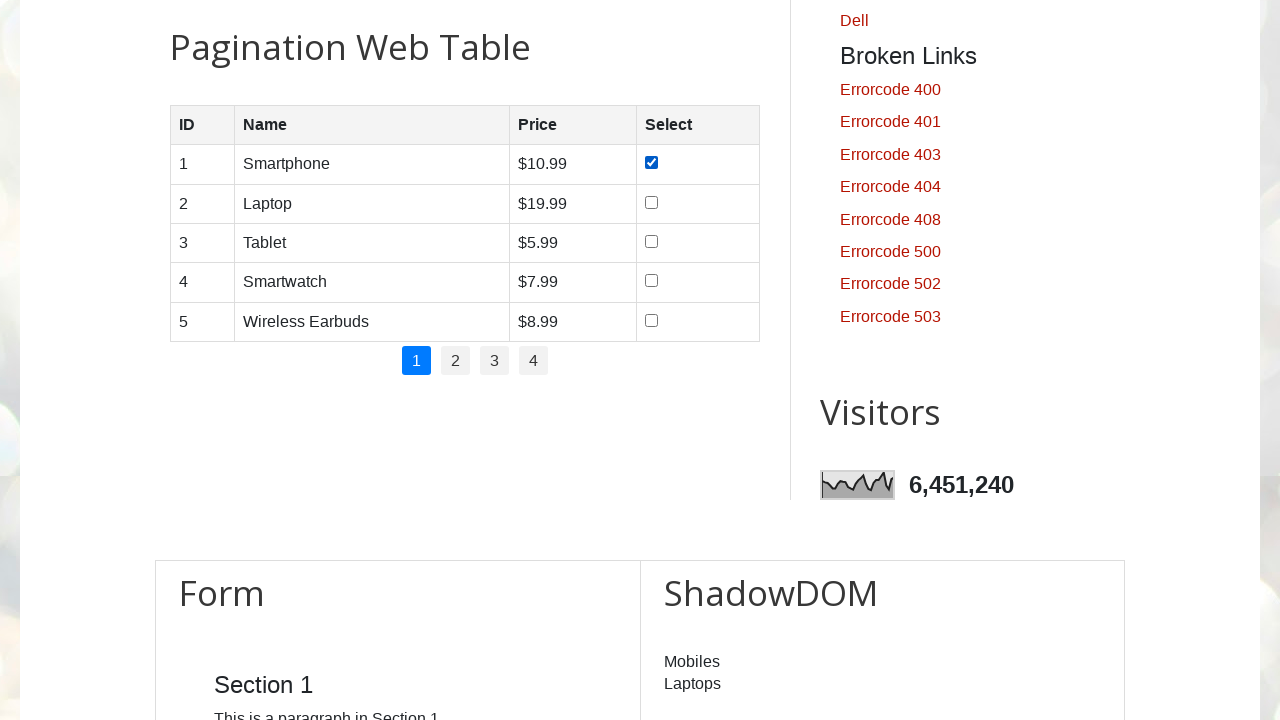